Creates a CD cover by filling out a form on papercdcase.com with artist name, album title, and track listing, then submits the form to generate a PDF.

Starting URL: https://www.papercdcase.com/index.php

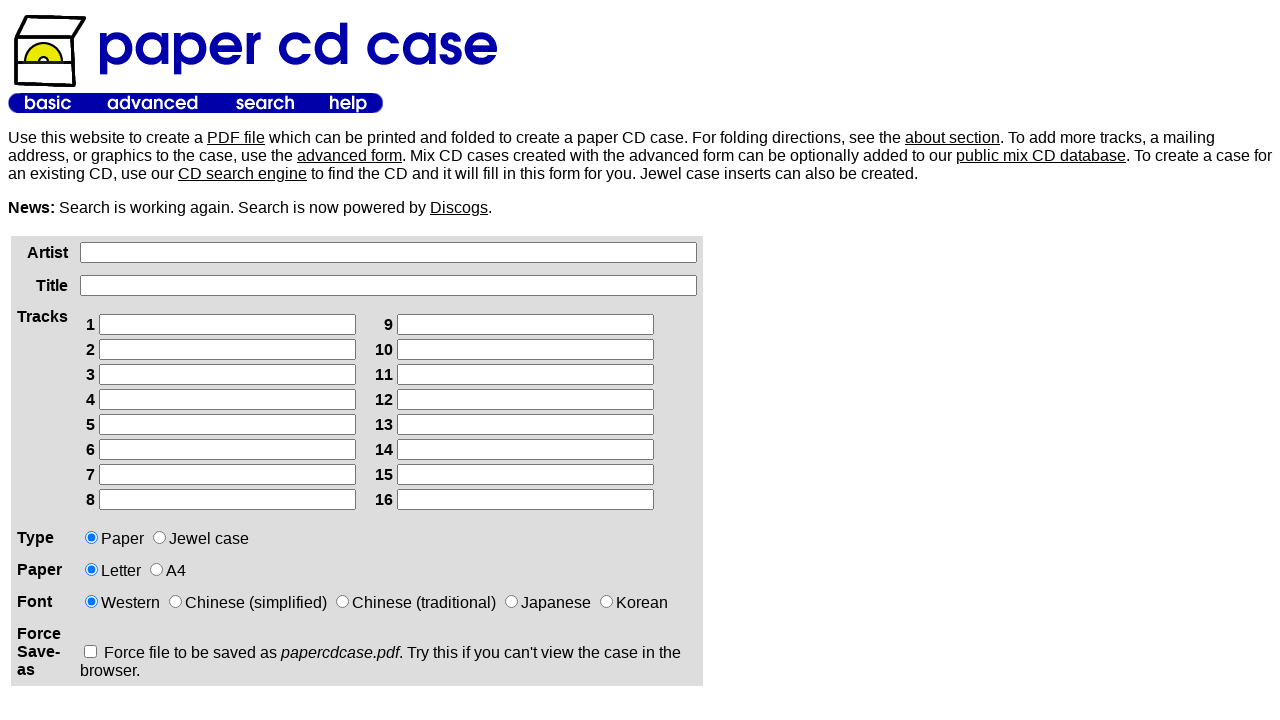

Set viewport to 1920x1080
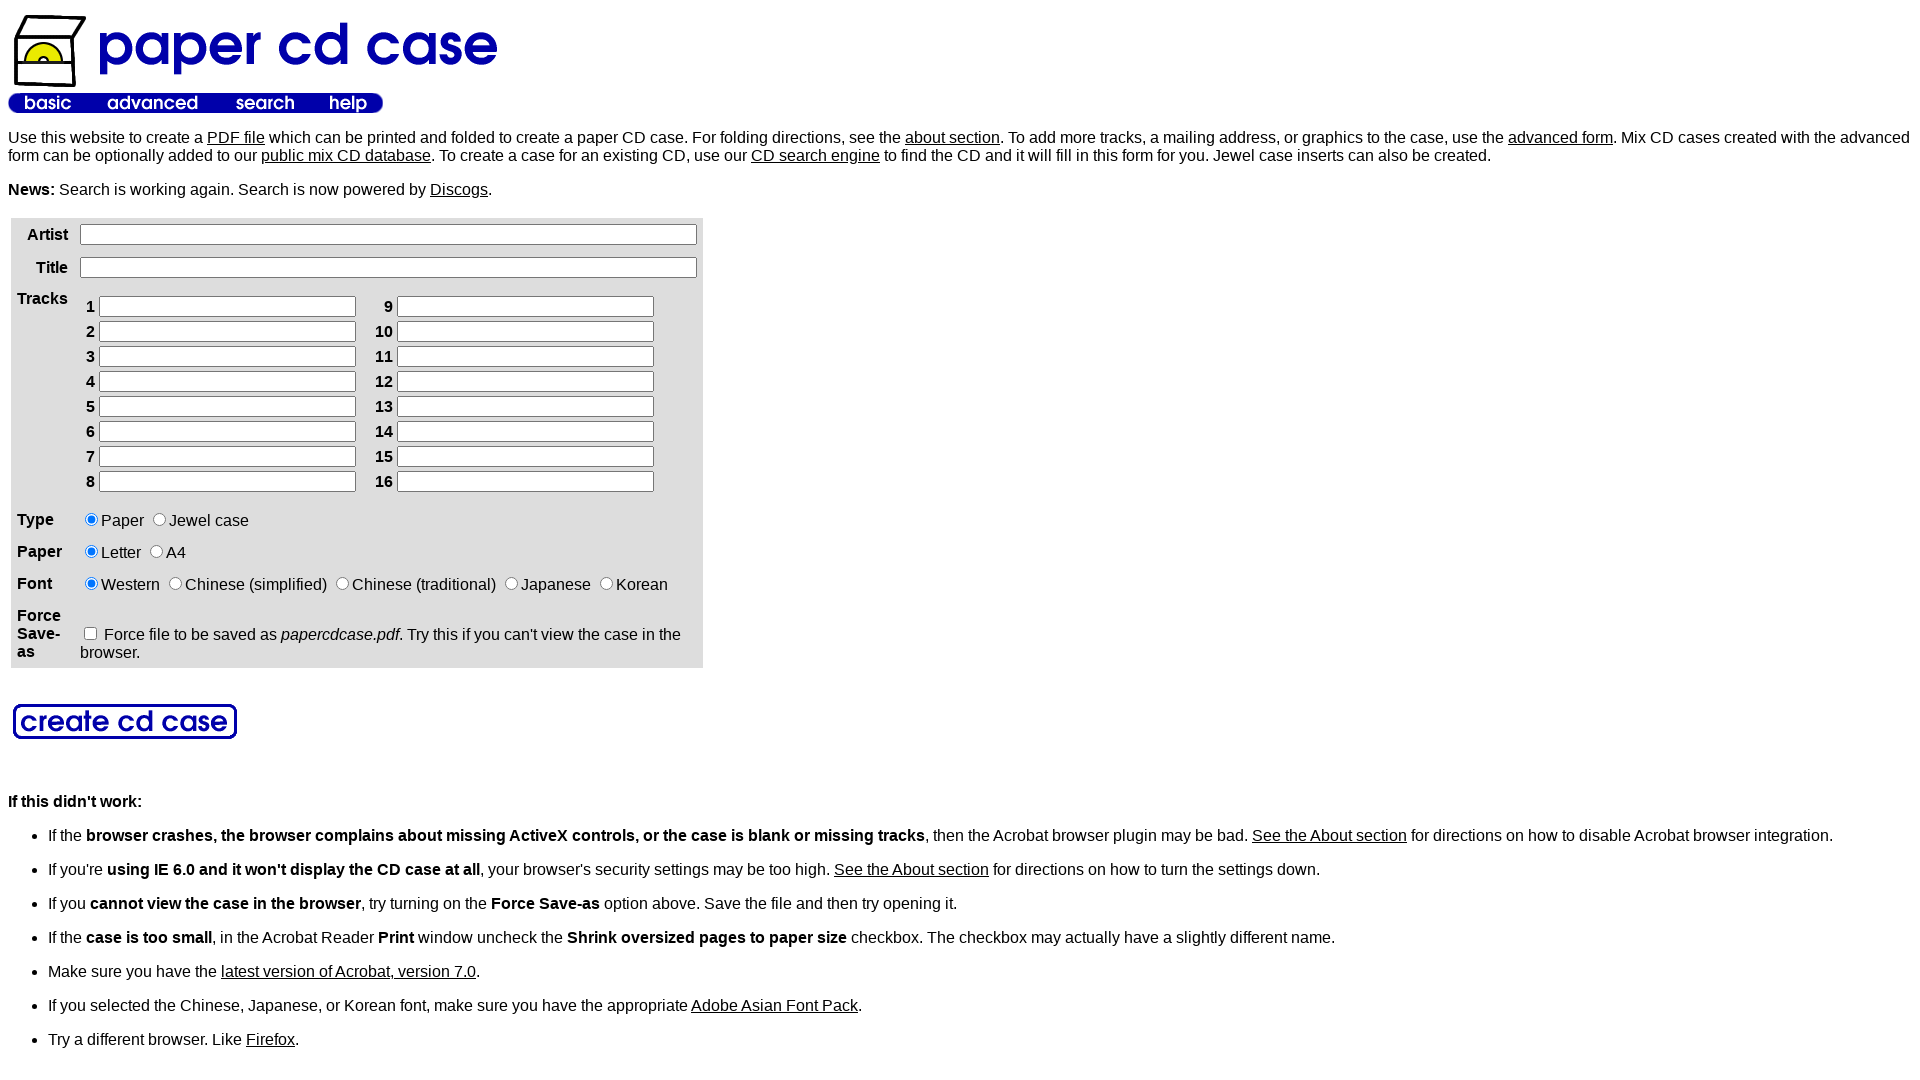

Filled artist field with 'The Midnight' on xpath=/html/body/table[2]/tbody/tr/td[1]/div/form/table/tbody/tr[1]/td[2]/input
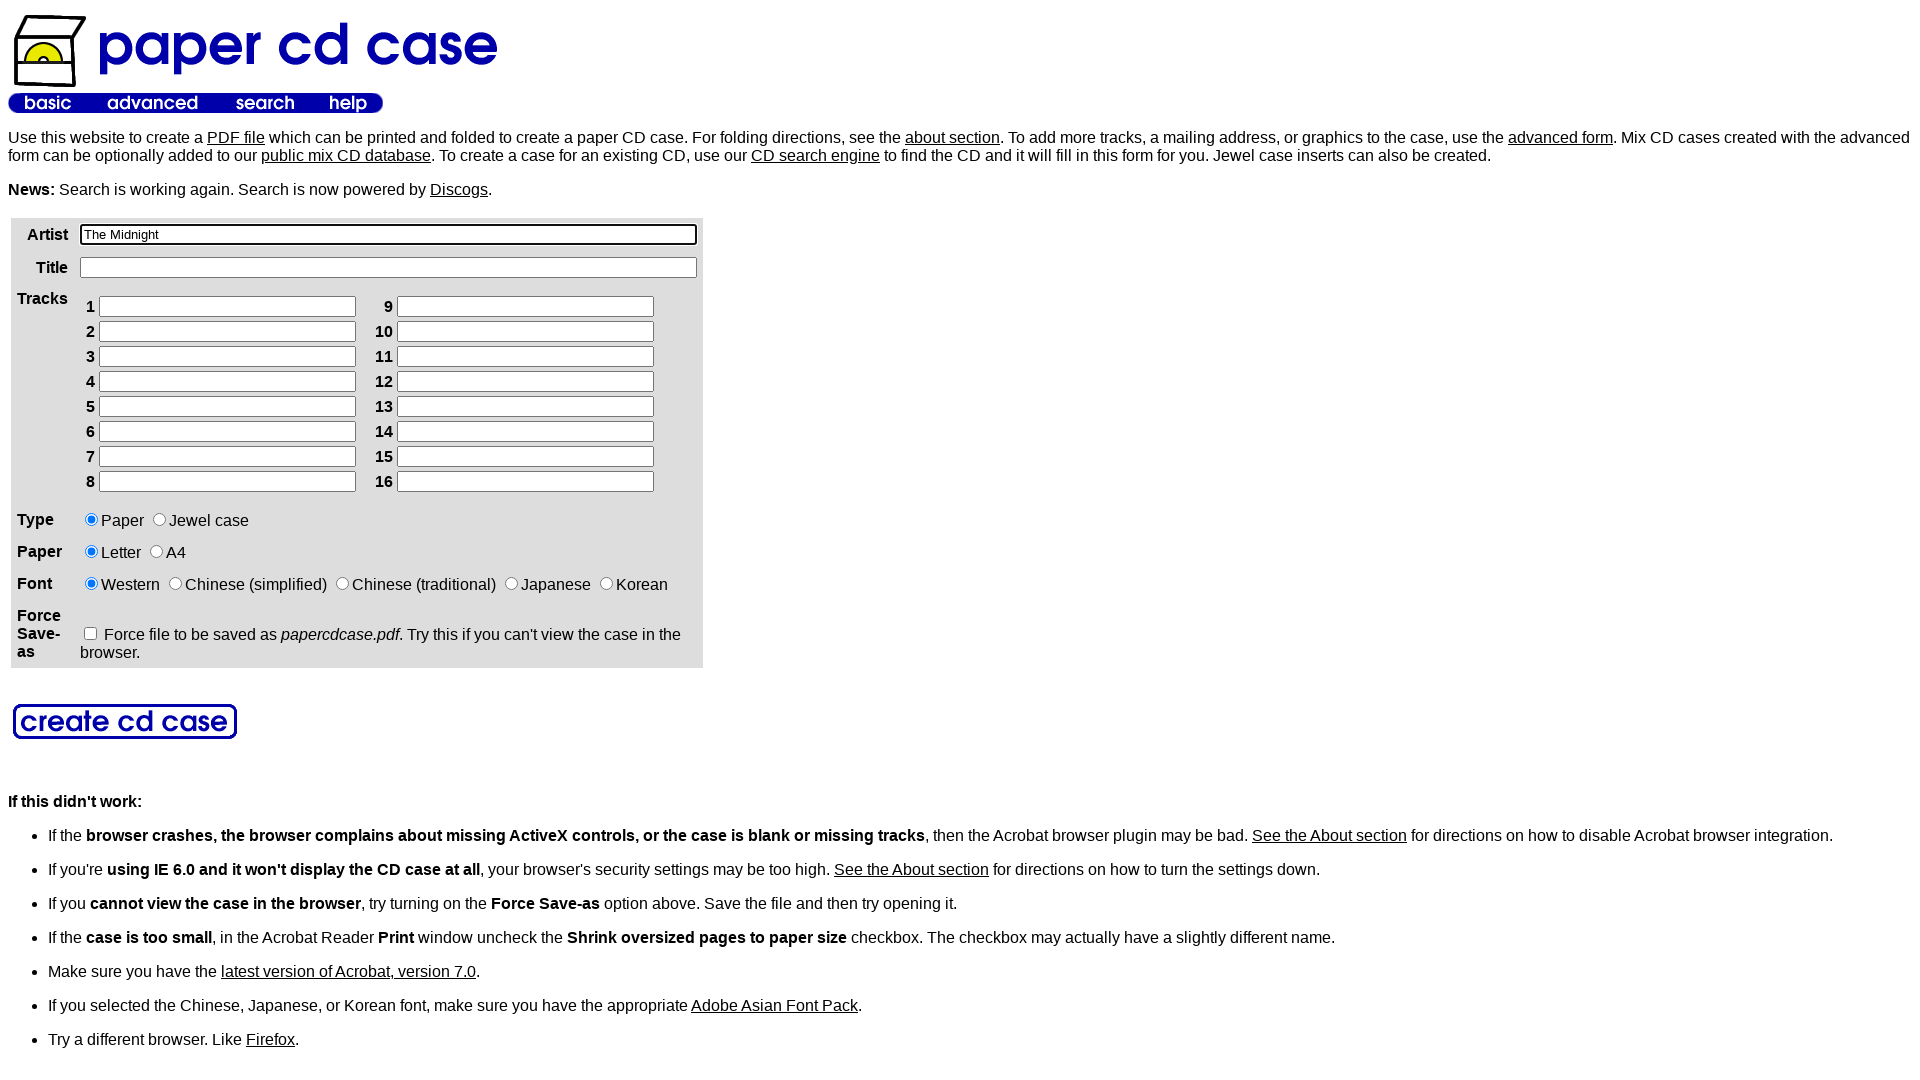

Filled album title field with 'Endless Summer' on xpath=/html/body/table[2]/tbody/tr/td[1]/div/form/table/tbody/tr[2]/td[2]/input
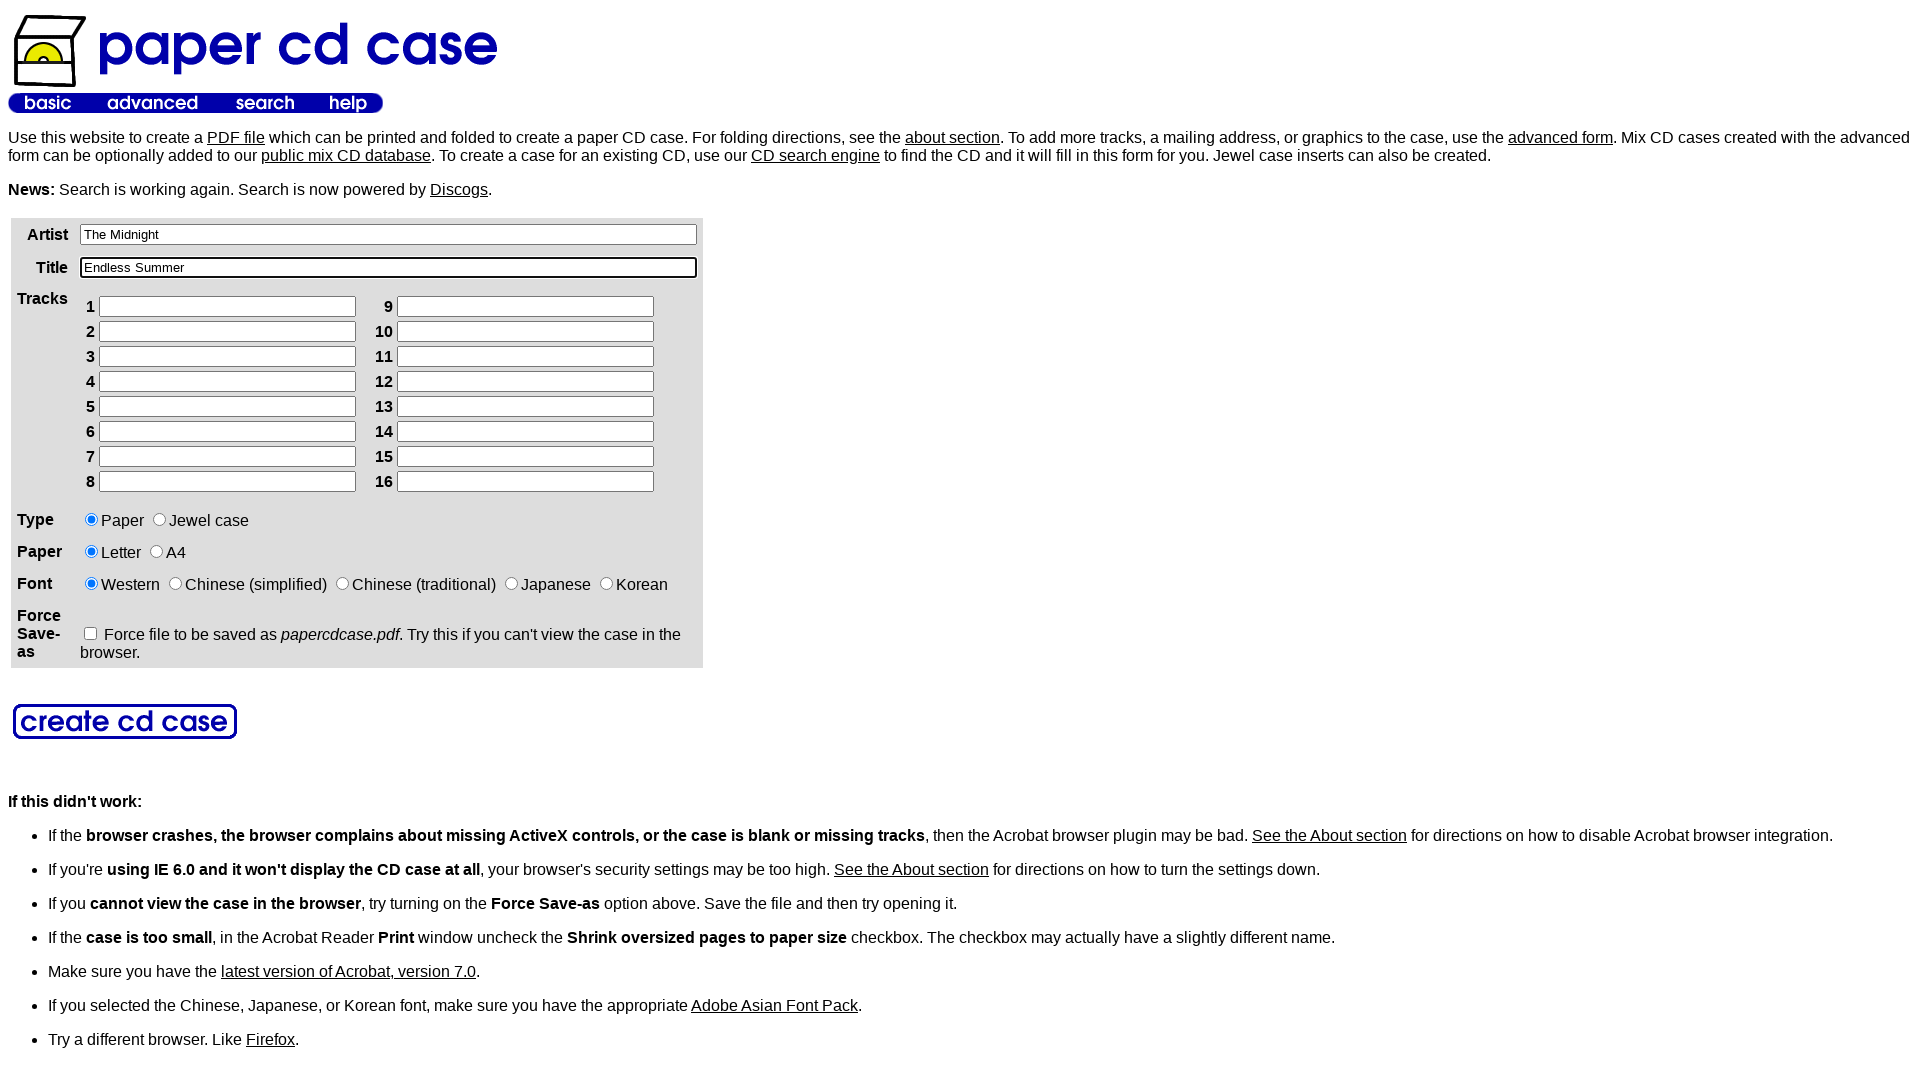

Filled track 1 in first column with 'Sunset' on xpath=/html/body/table[2]/tbody/tr/td[1]/div/form/table/tbody/tr[3]/td[2]/table/
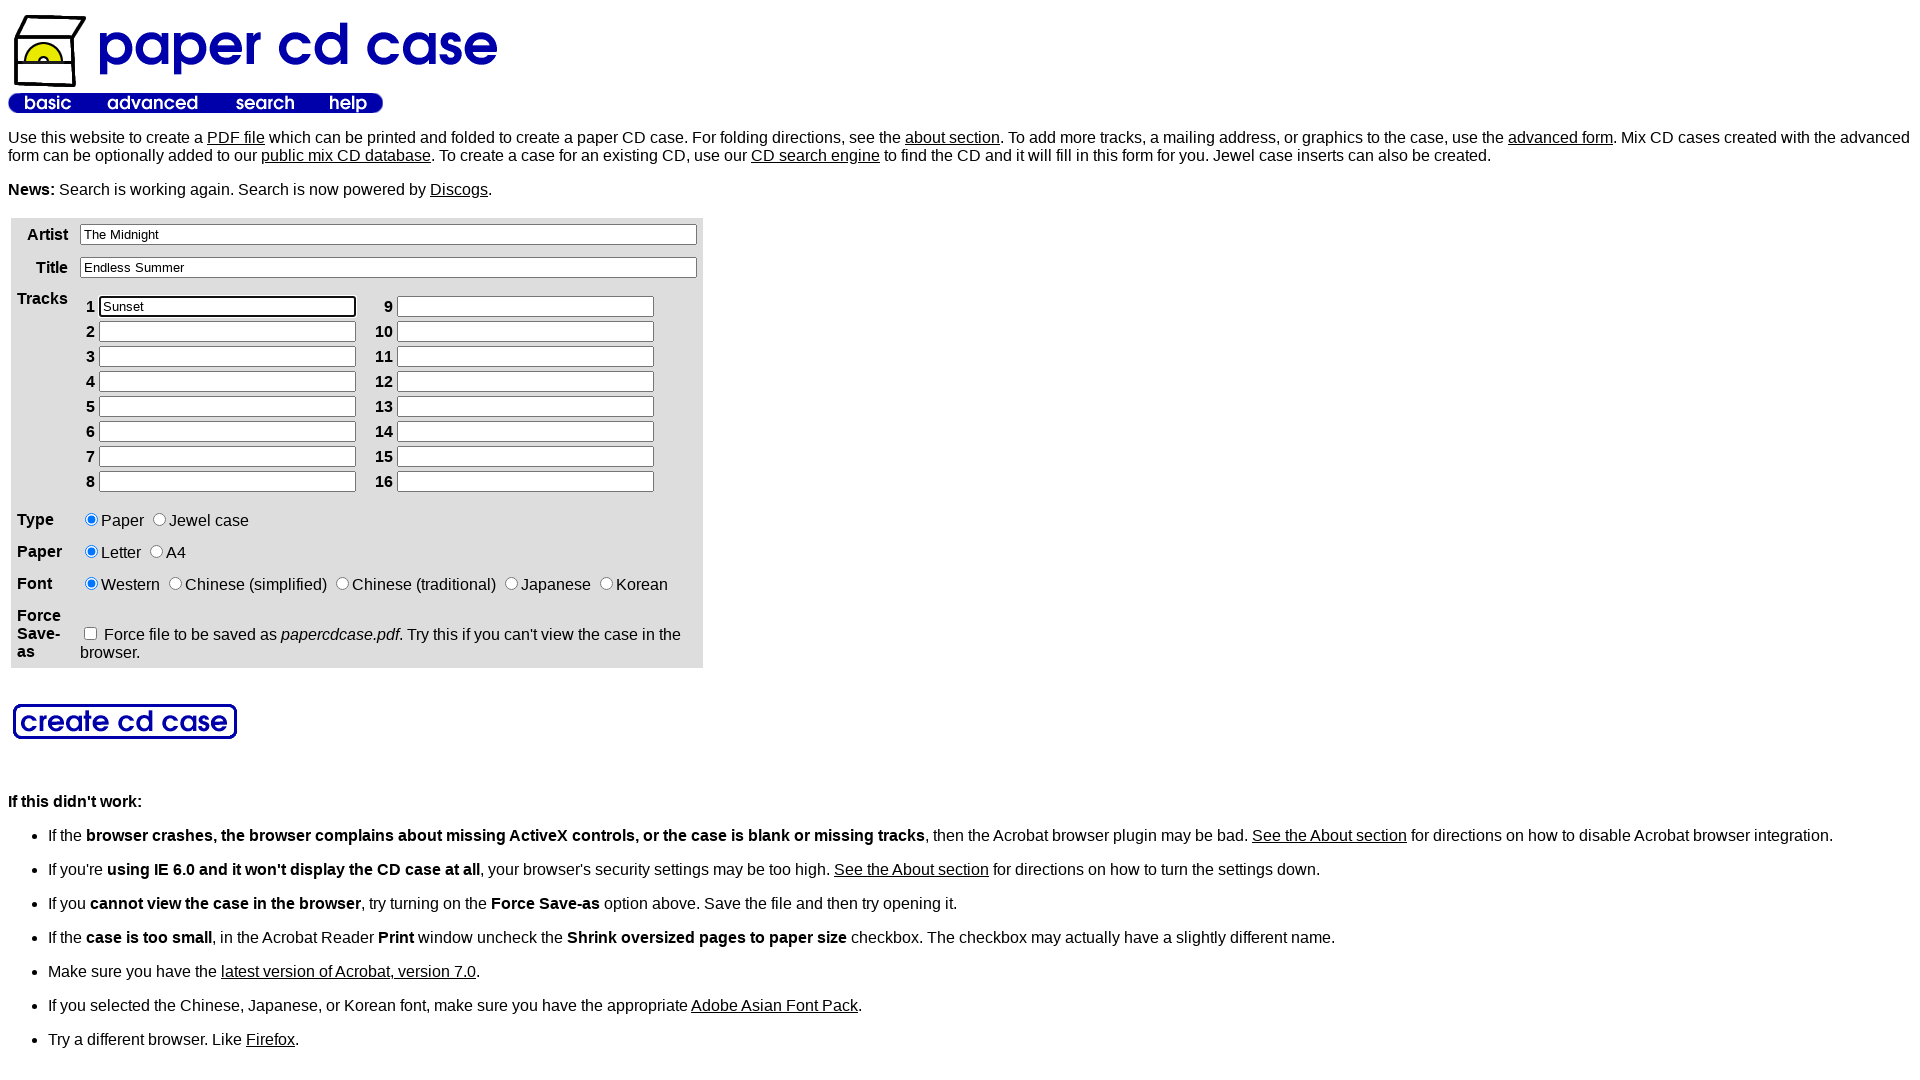

Filled track 2 in first column with 'Gloria' on xpath=/html/body/table[2]/tbody/tr/td[1]/div/form/table/tbody/tr[3]/td[2]/table/
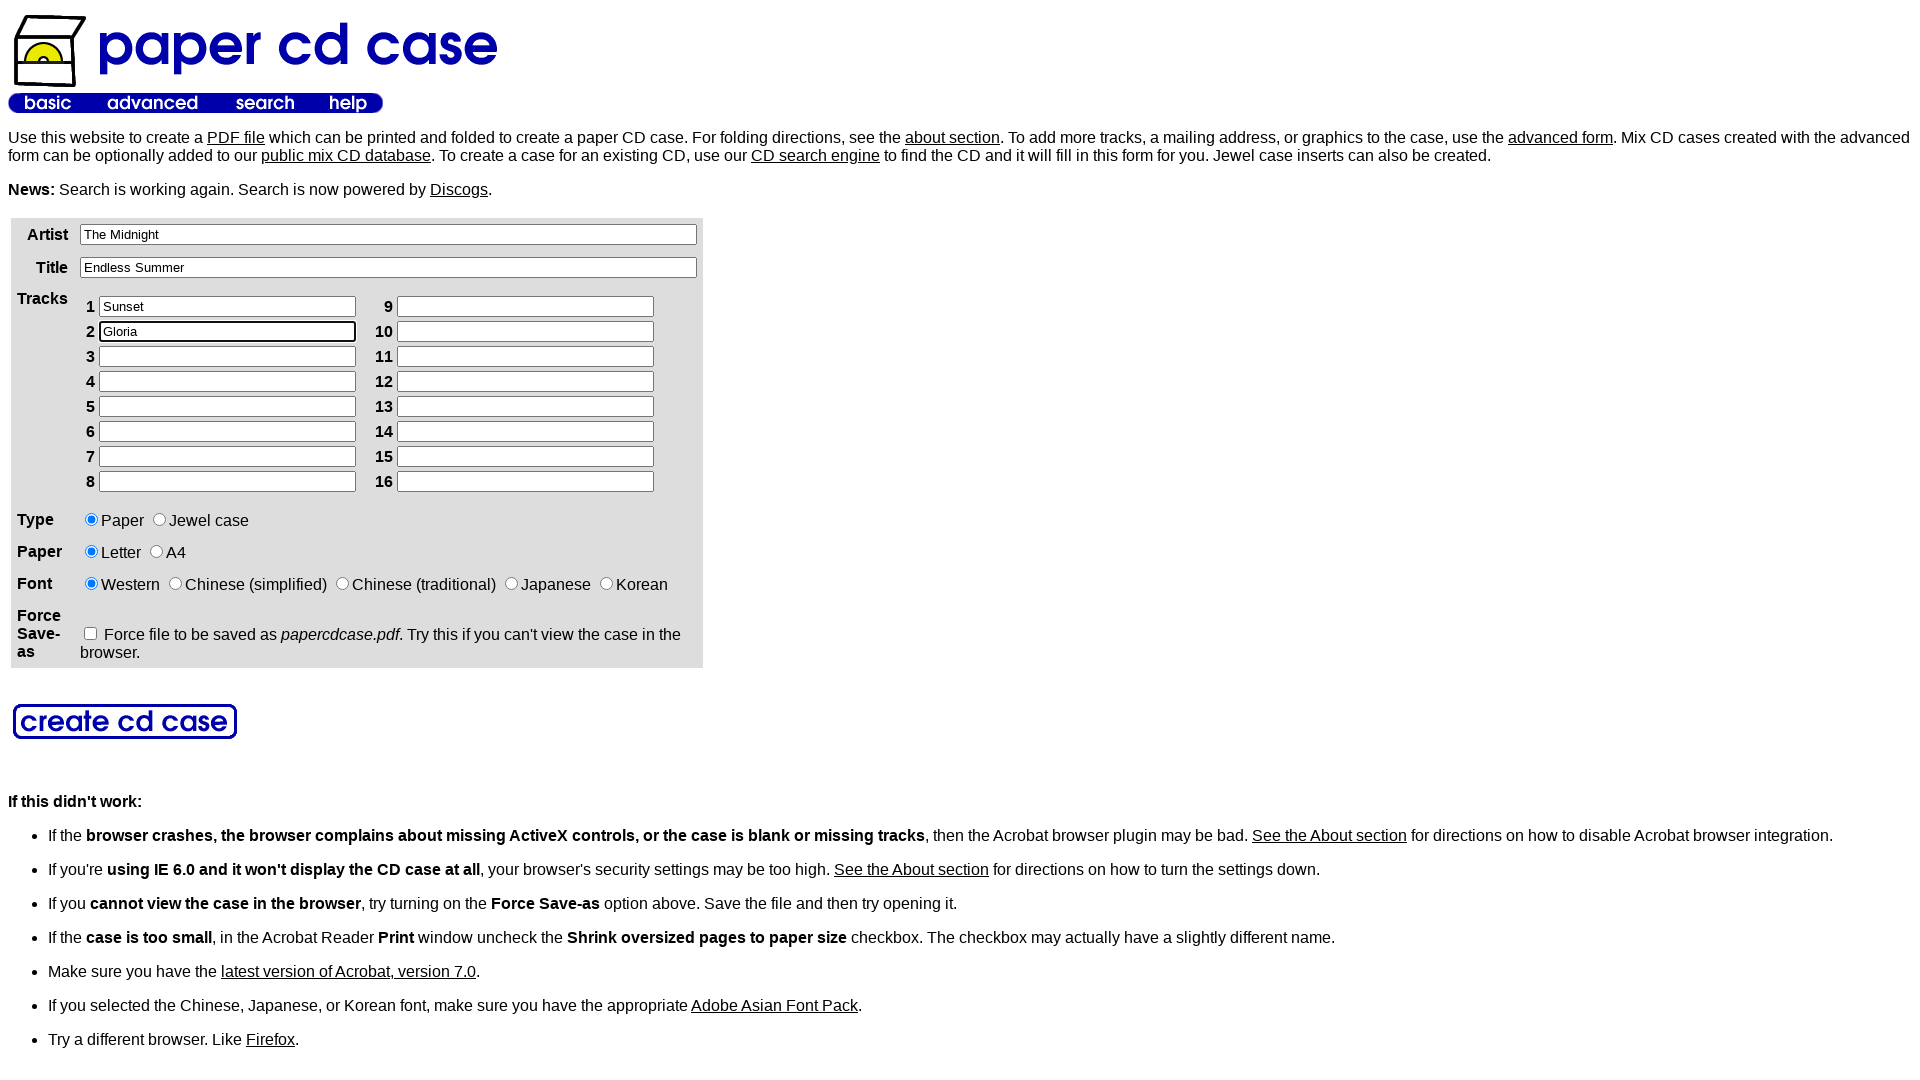

Filled track 3 in first column with 'Jason' on xpath=/html/body/table[2]/tbody/tr/td[1]/div/form/table/tbody/tr[3]/td[2]/table/
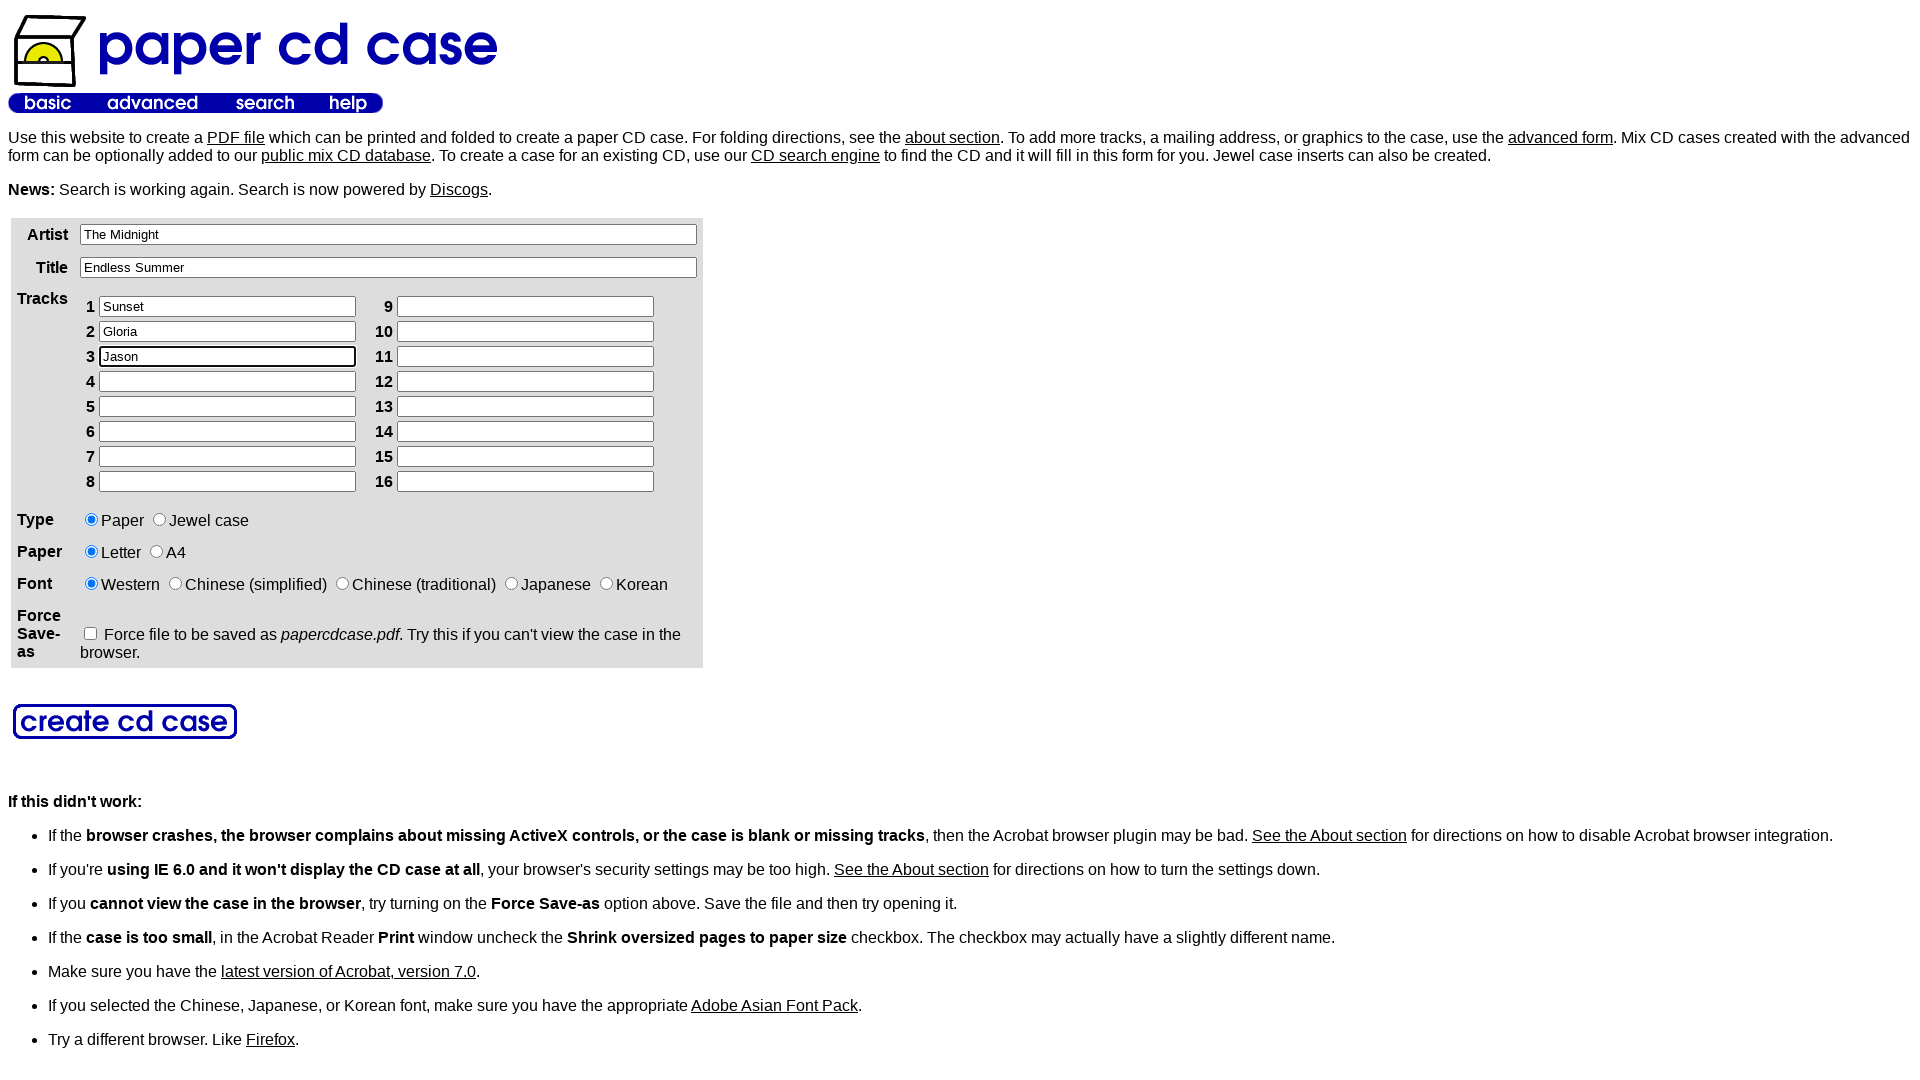

Filled track 4 in first column with 'Crystalline' on xpath=/html/body/table[2]/tbody/tr/td[1]/div/form/table/tbody/tr[3]/td[2]/table/
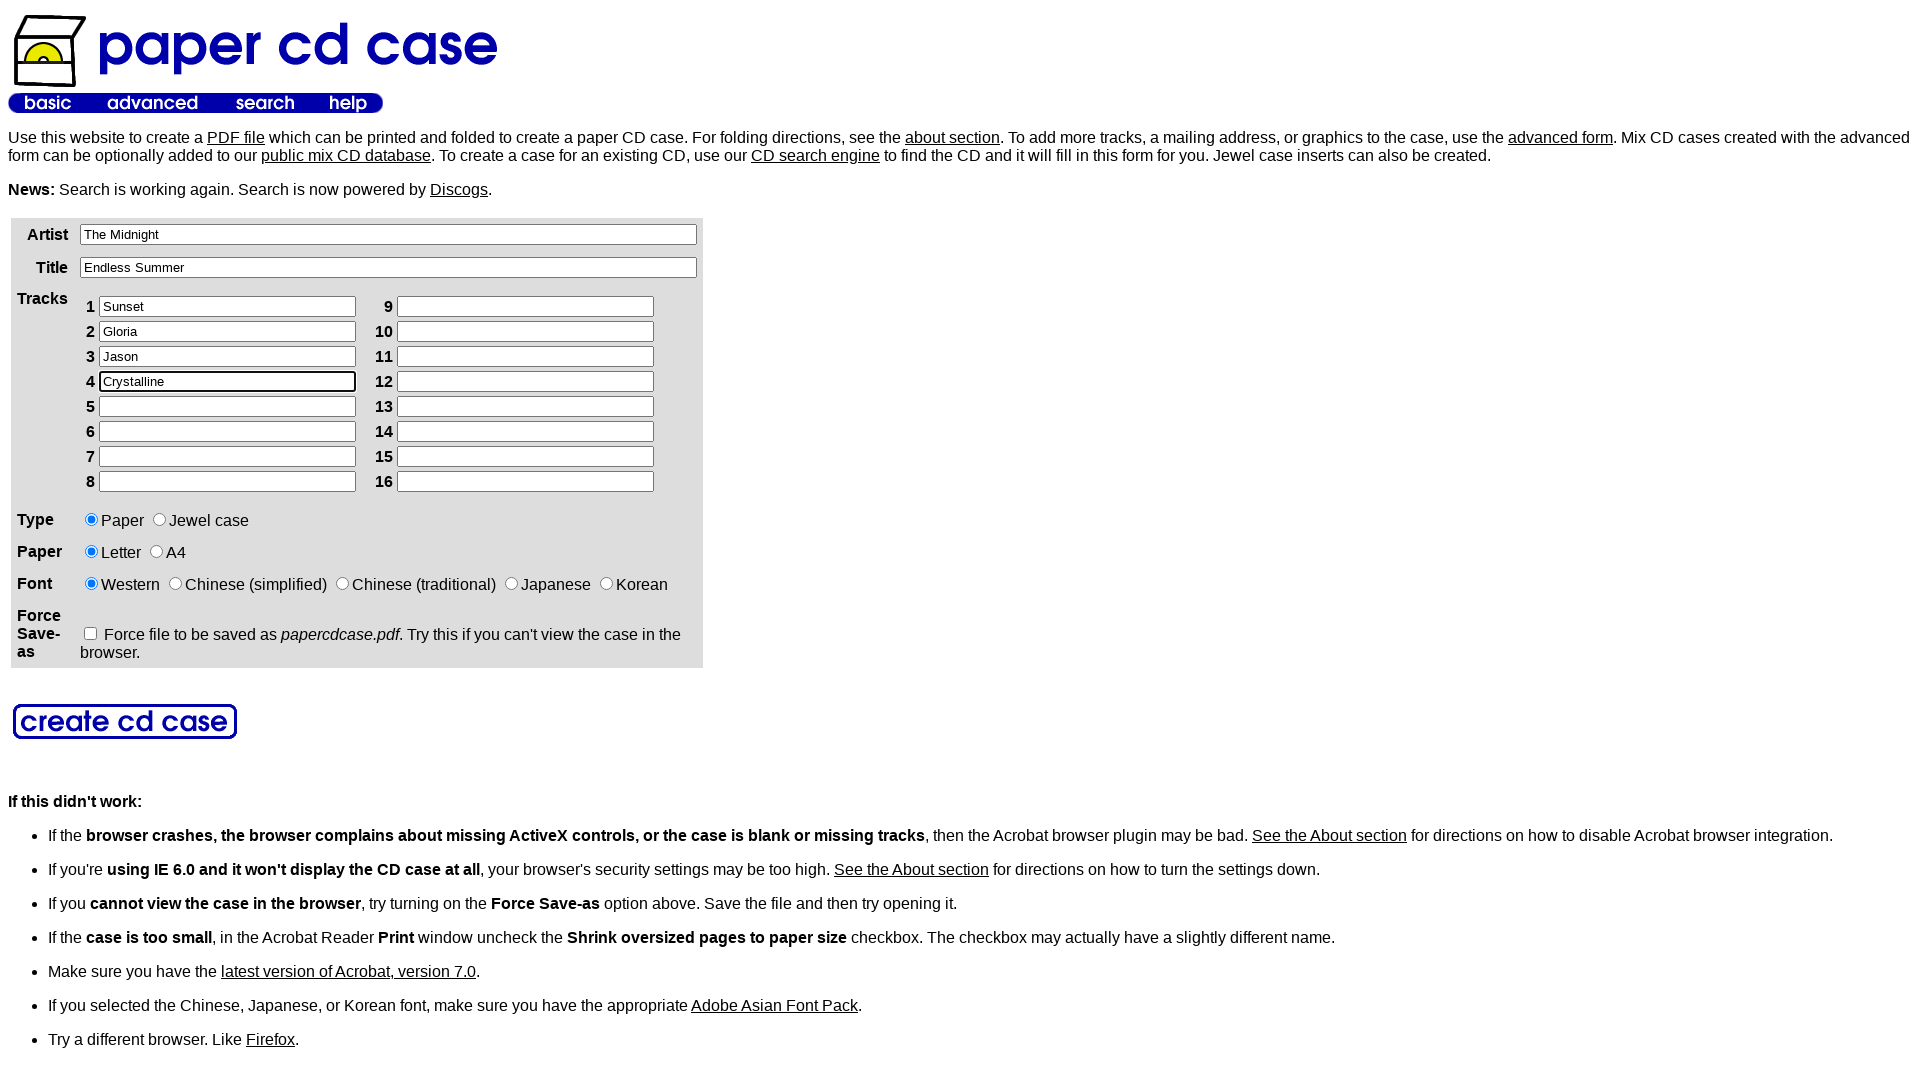

Filled track 5 in first column with 'Vampires' on xpath=/html/body/table[2]/tbody/tr/td[1]/div/form/table/tbody/tr[3]/td[2]/table/
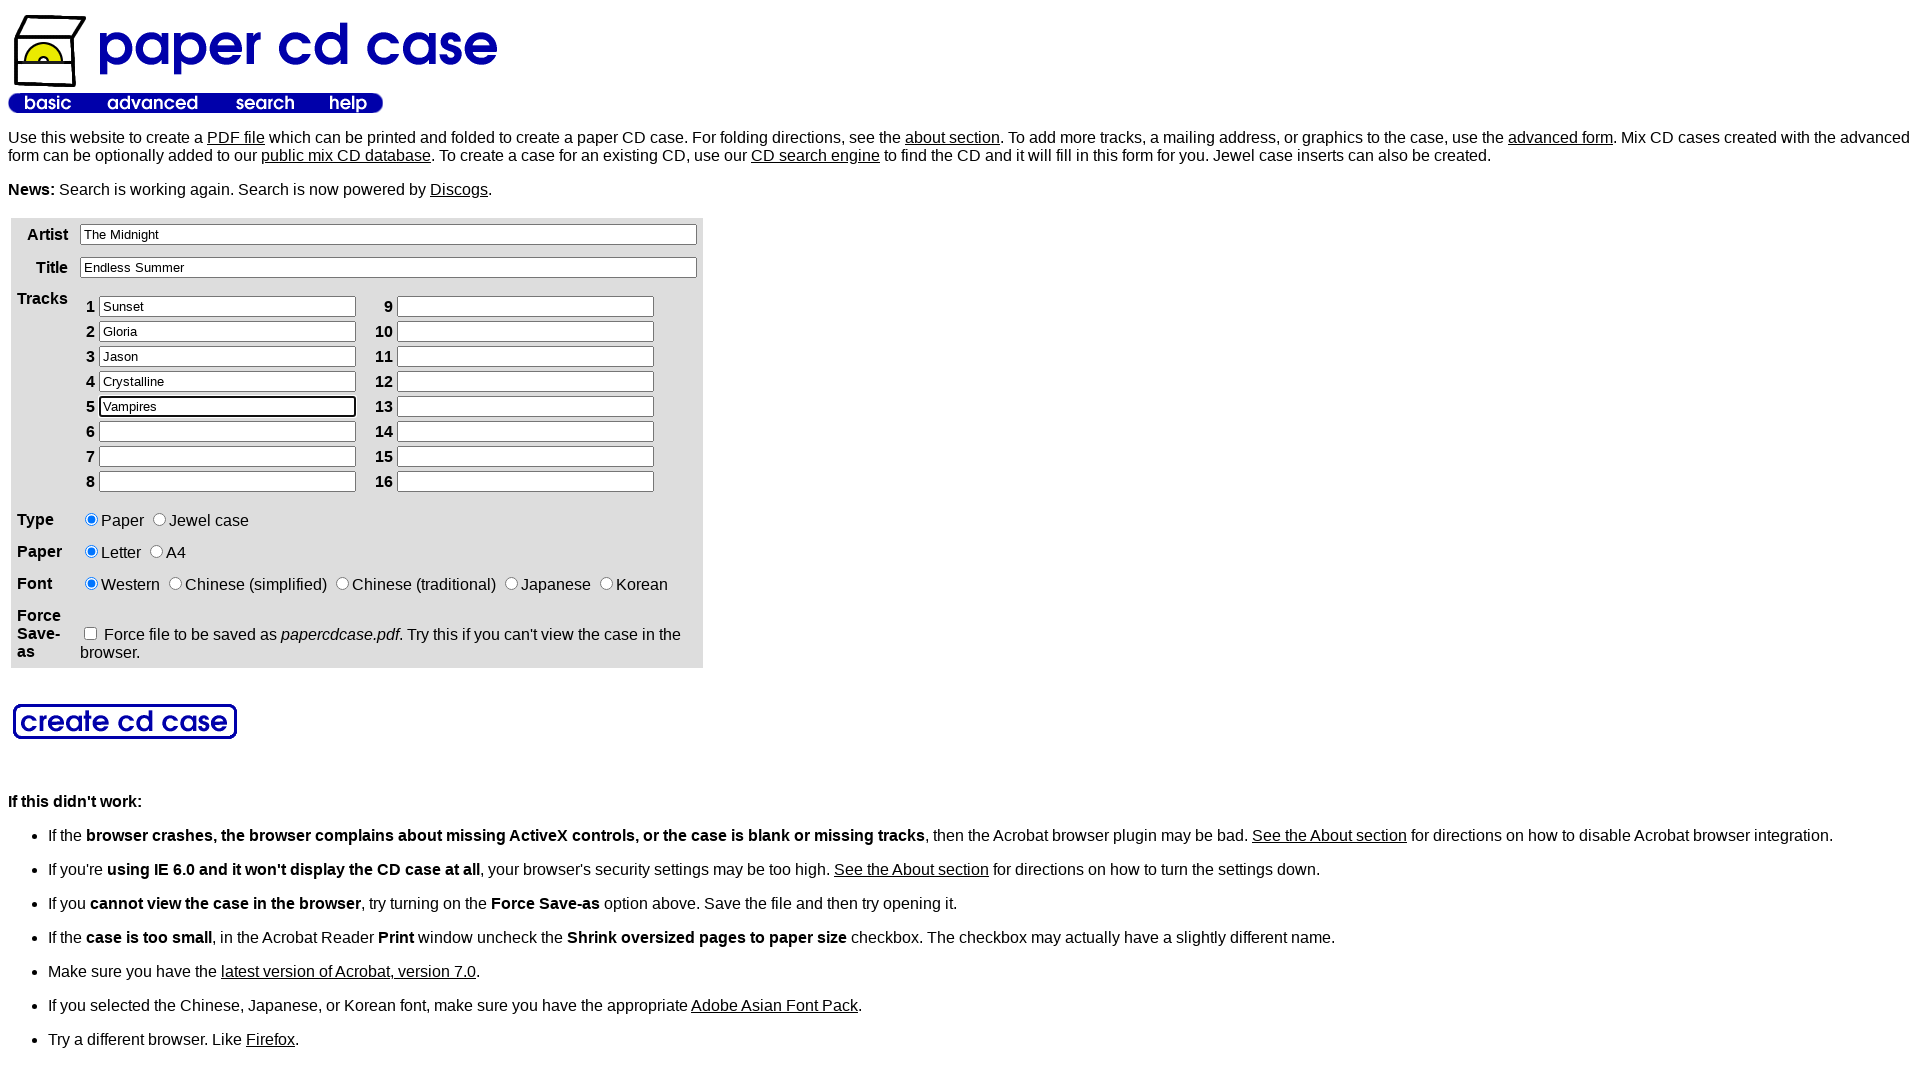

Filled track 6 in first column with 'River of Darkness' on xpath=/html/body/table[2]/tbody/tr/td[1]/div/form/table/tbody/tr[3]/td[2]/table/
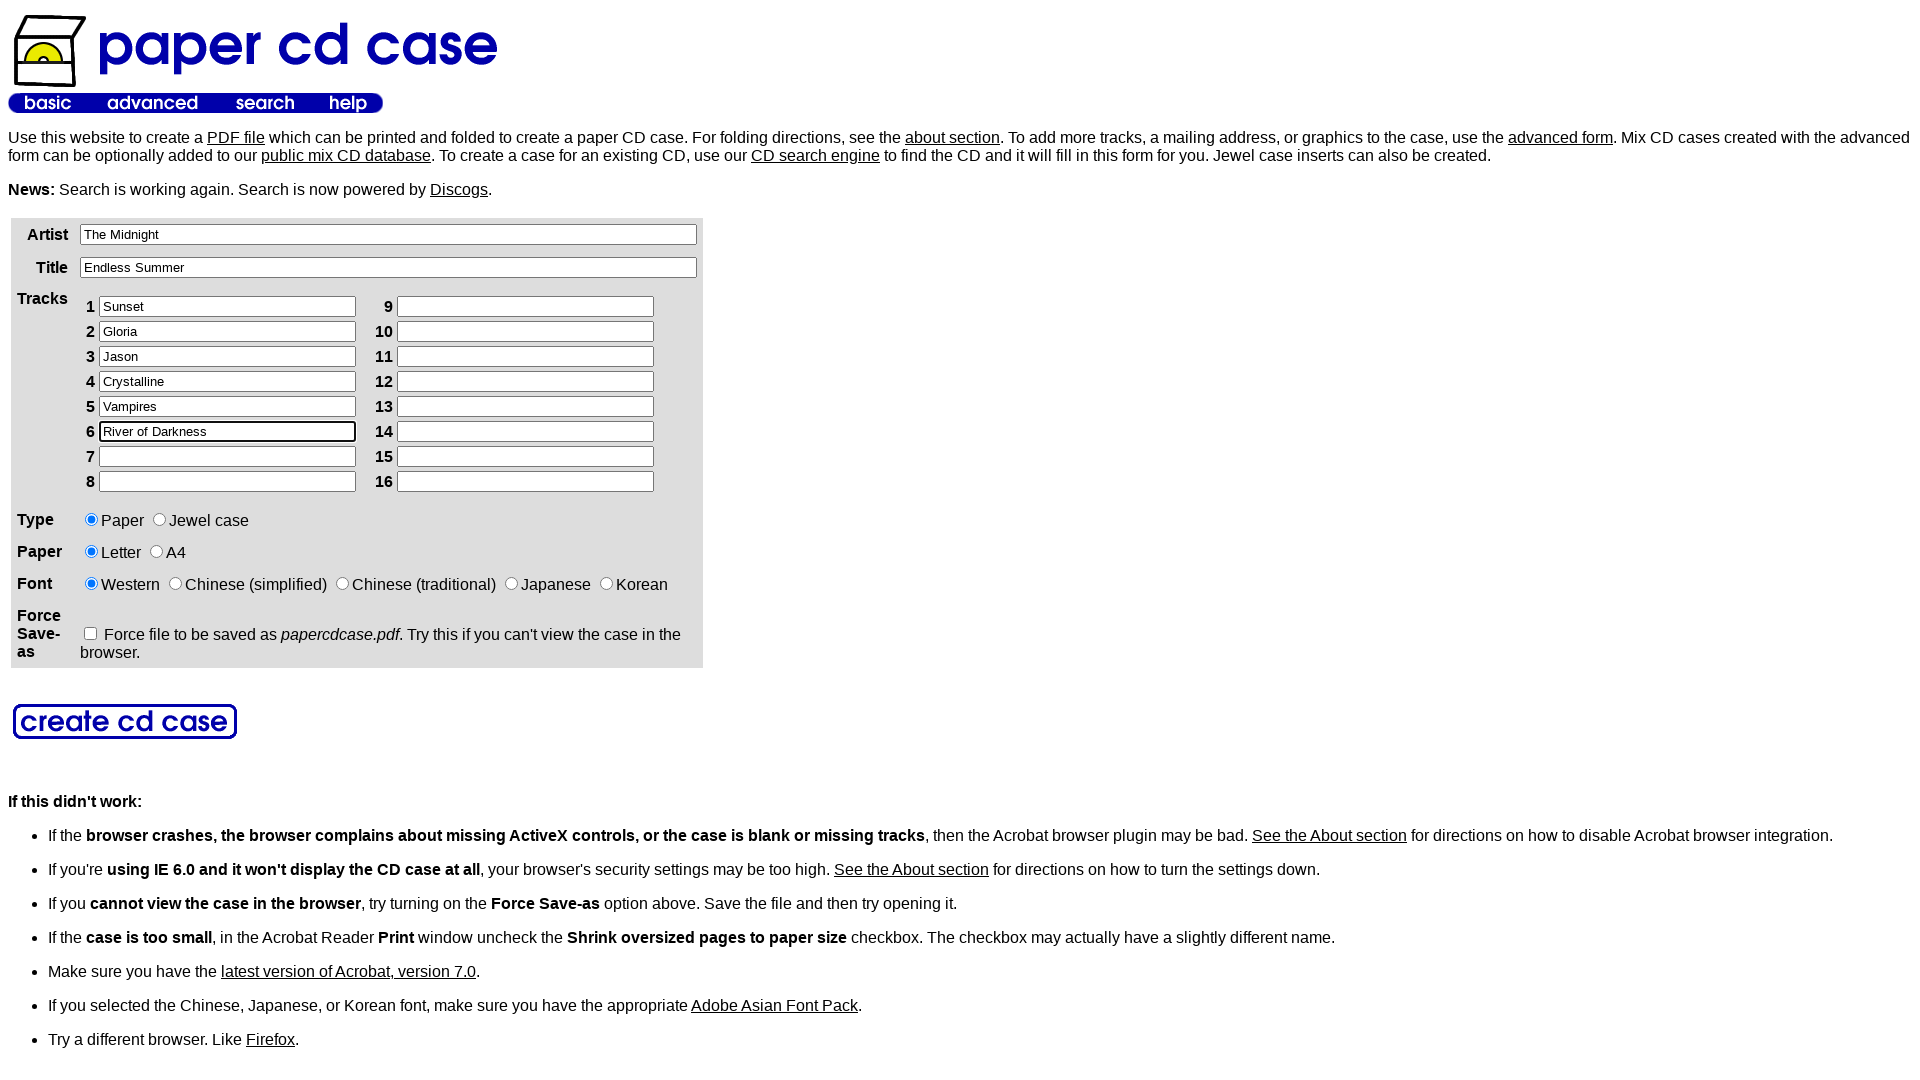

Filled track 7 in first column with 'Crockett's Revenge' on xpath=/html/body/table[2]/tbody/tr/td[1]/div/form/table/tbody/tr[3]/td[2]/table/
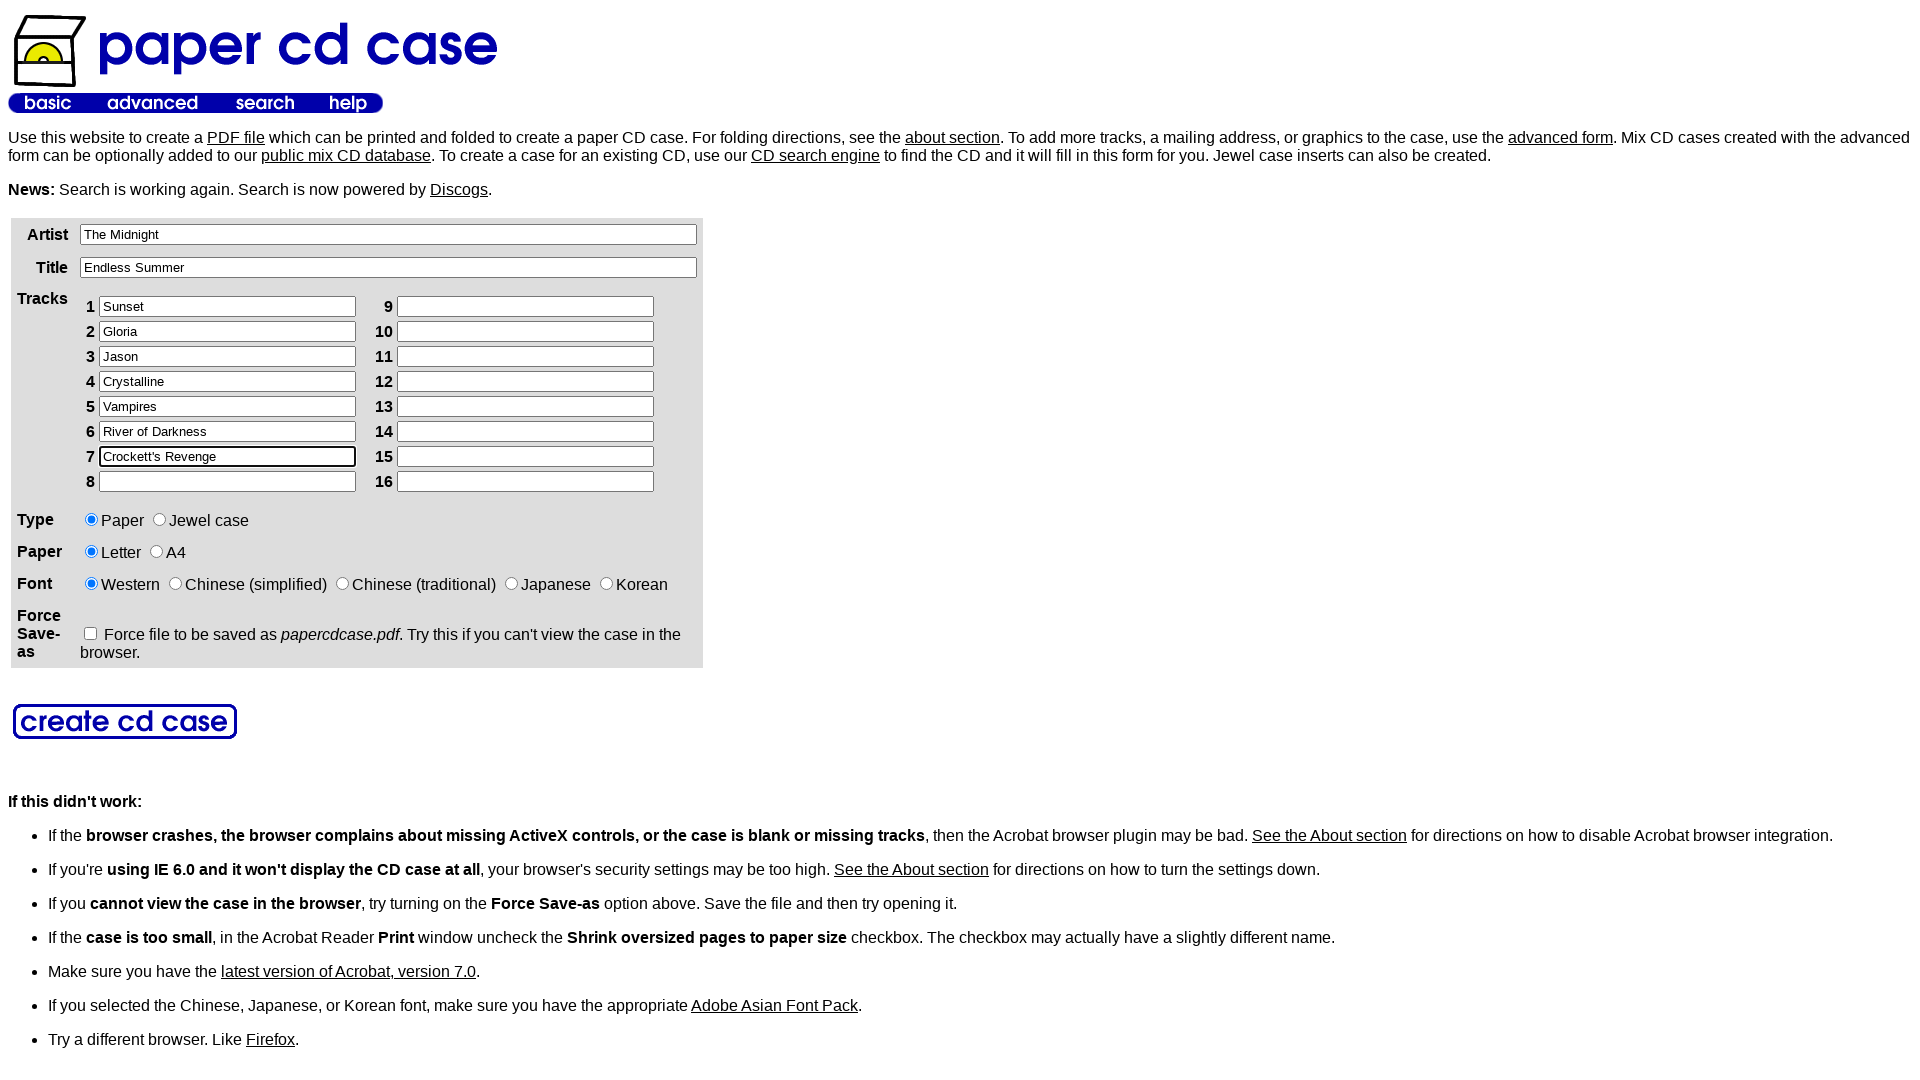

Filled track 8 in first column with 'Lost Boy' on xpath=/html/body/table[2]/tbody/tr/td[1]/div/form/table/tbody/tr[3]/td[2]/table/
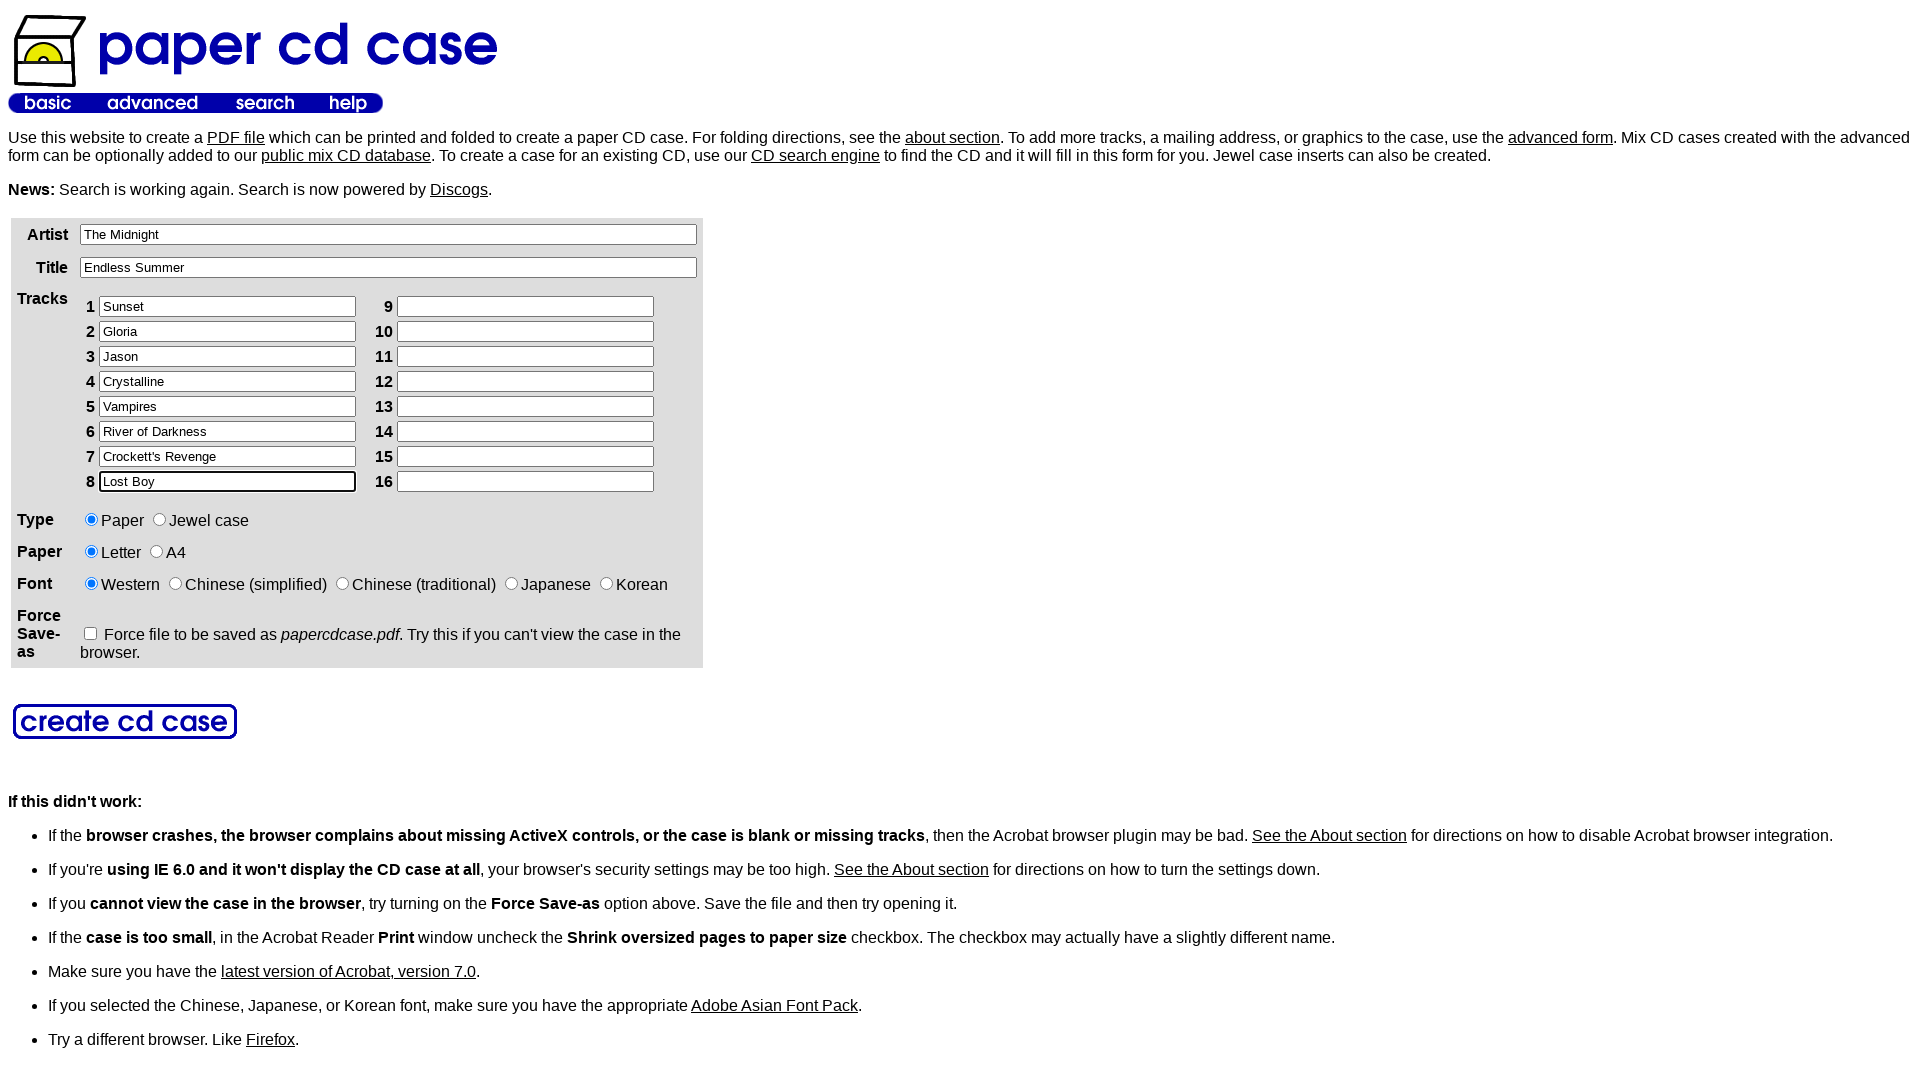

Filled track 9 in second column with 'Nighthawks' on xpath=/html/body/table[2]/tbody/tr/td[1]/div/form/table/tbody/tr[3]/td[2]/table/
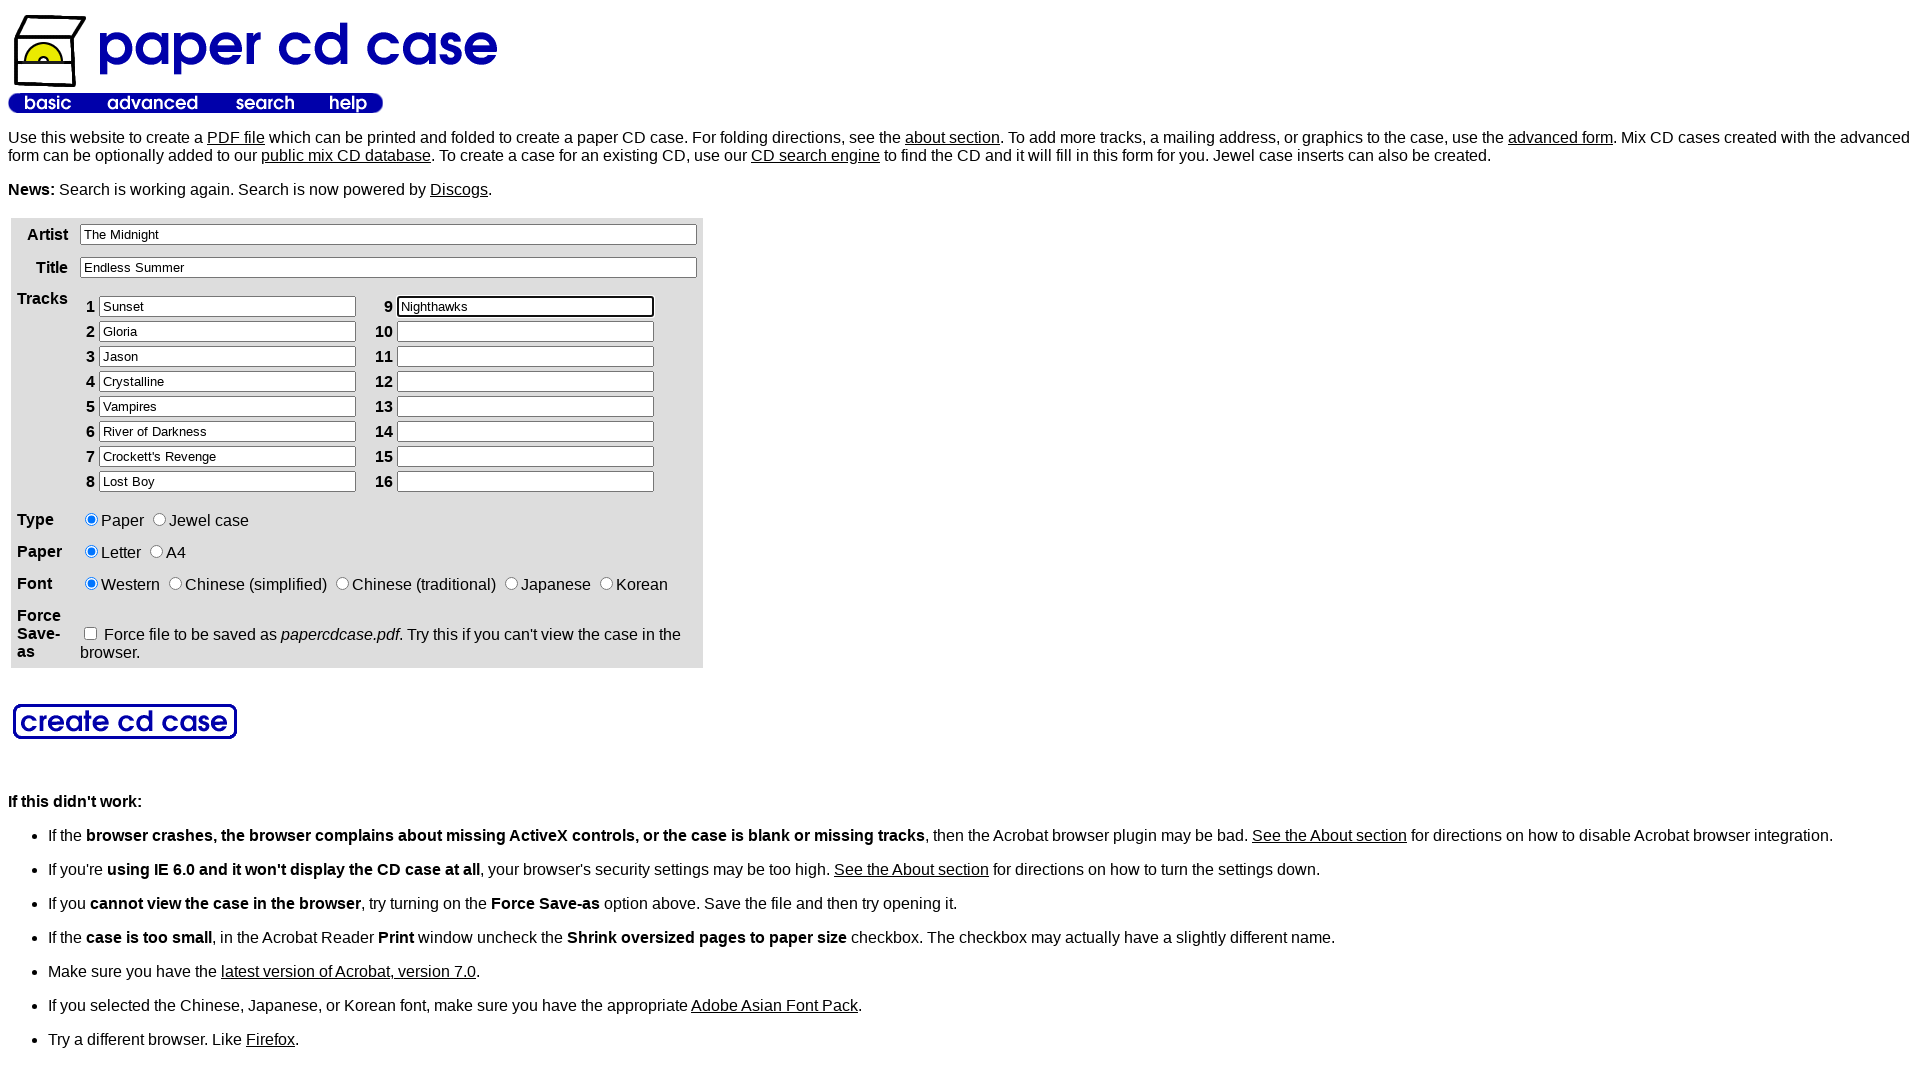

Filled track 10 in second column with 'Lonely City' on xpath=/html/body/table[2]/tbody/tr/td[1]/div/form/table/tbody/tr[3]/td[2]/table/
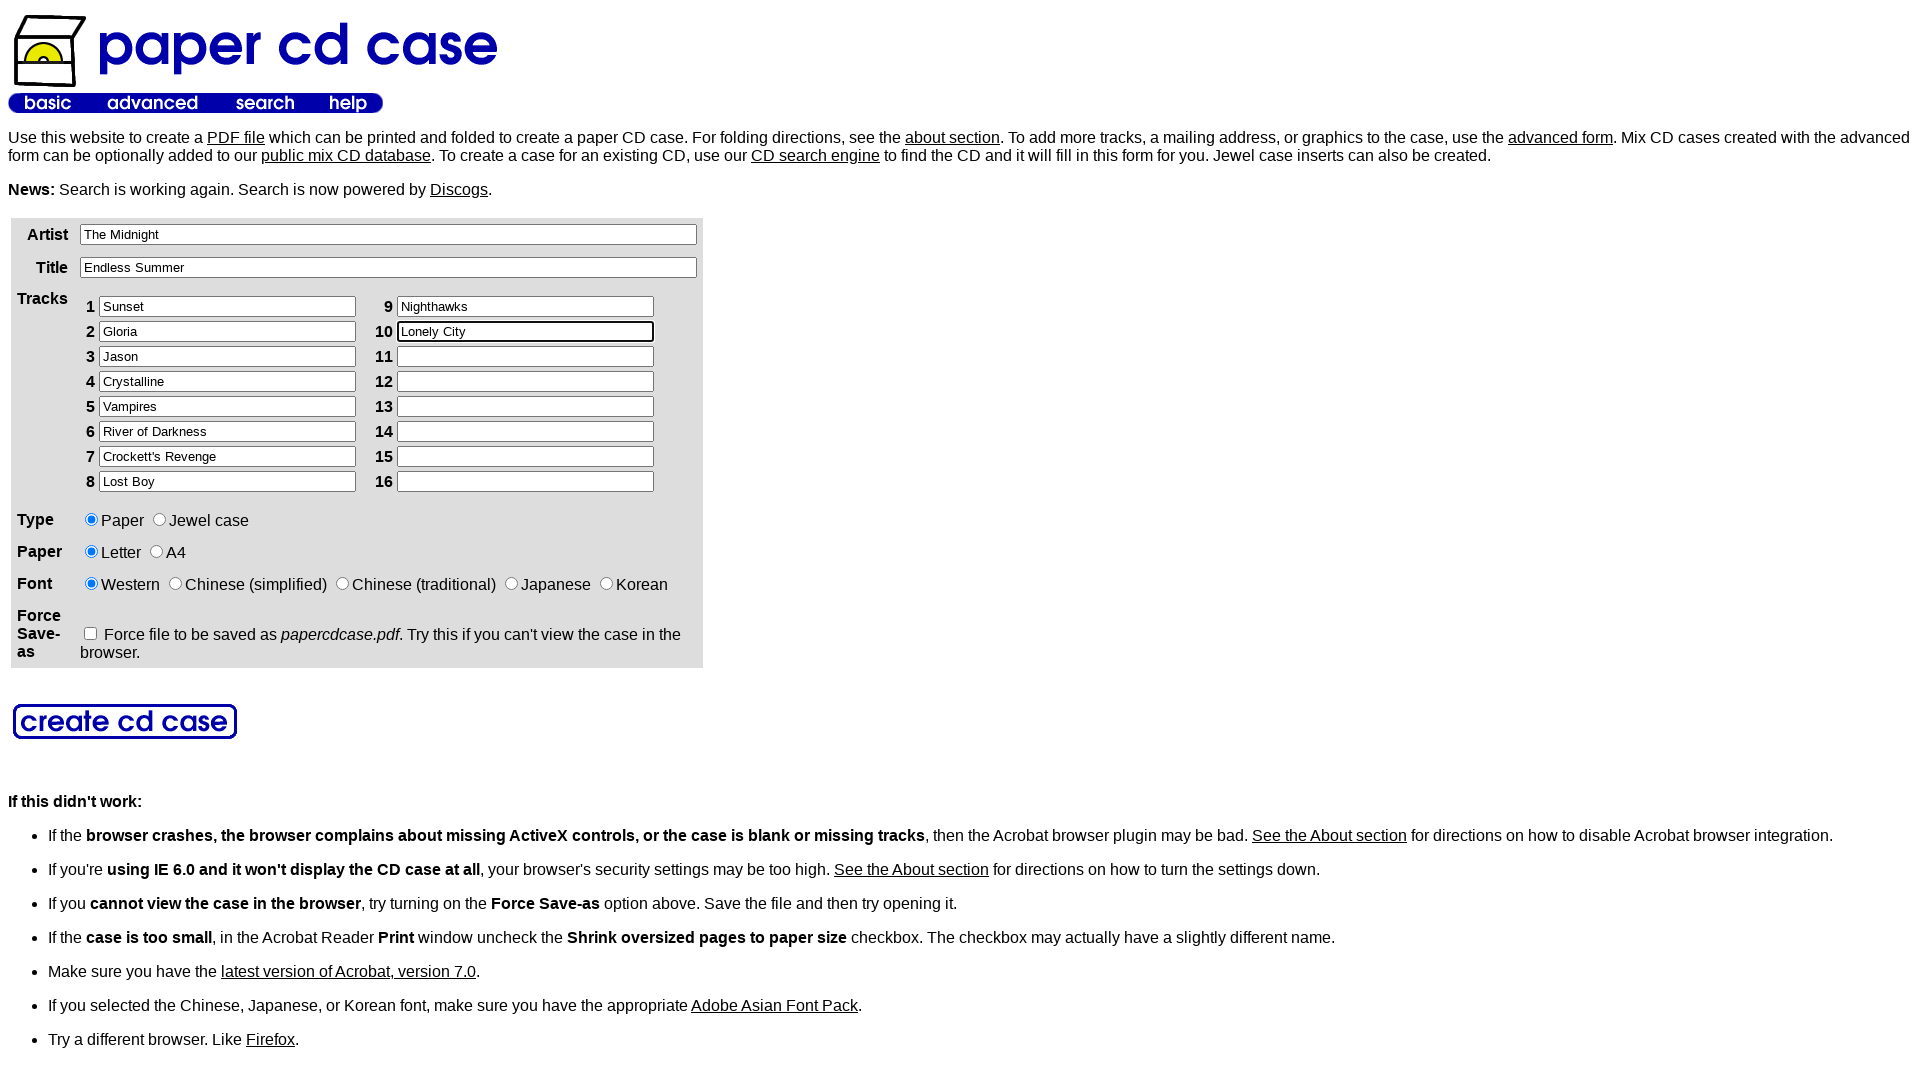

Filled track 11 in second column with 'America 2' on xpath=/html/body/table[2]/tbody/tr/td[1]/div/form/table/tbody/tr[3]/td[2]/table/
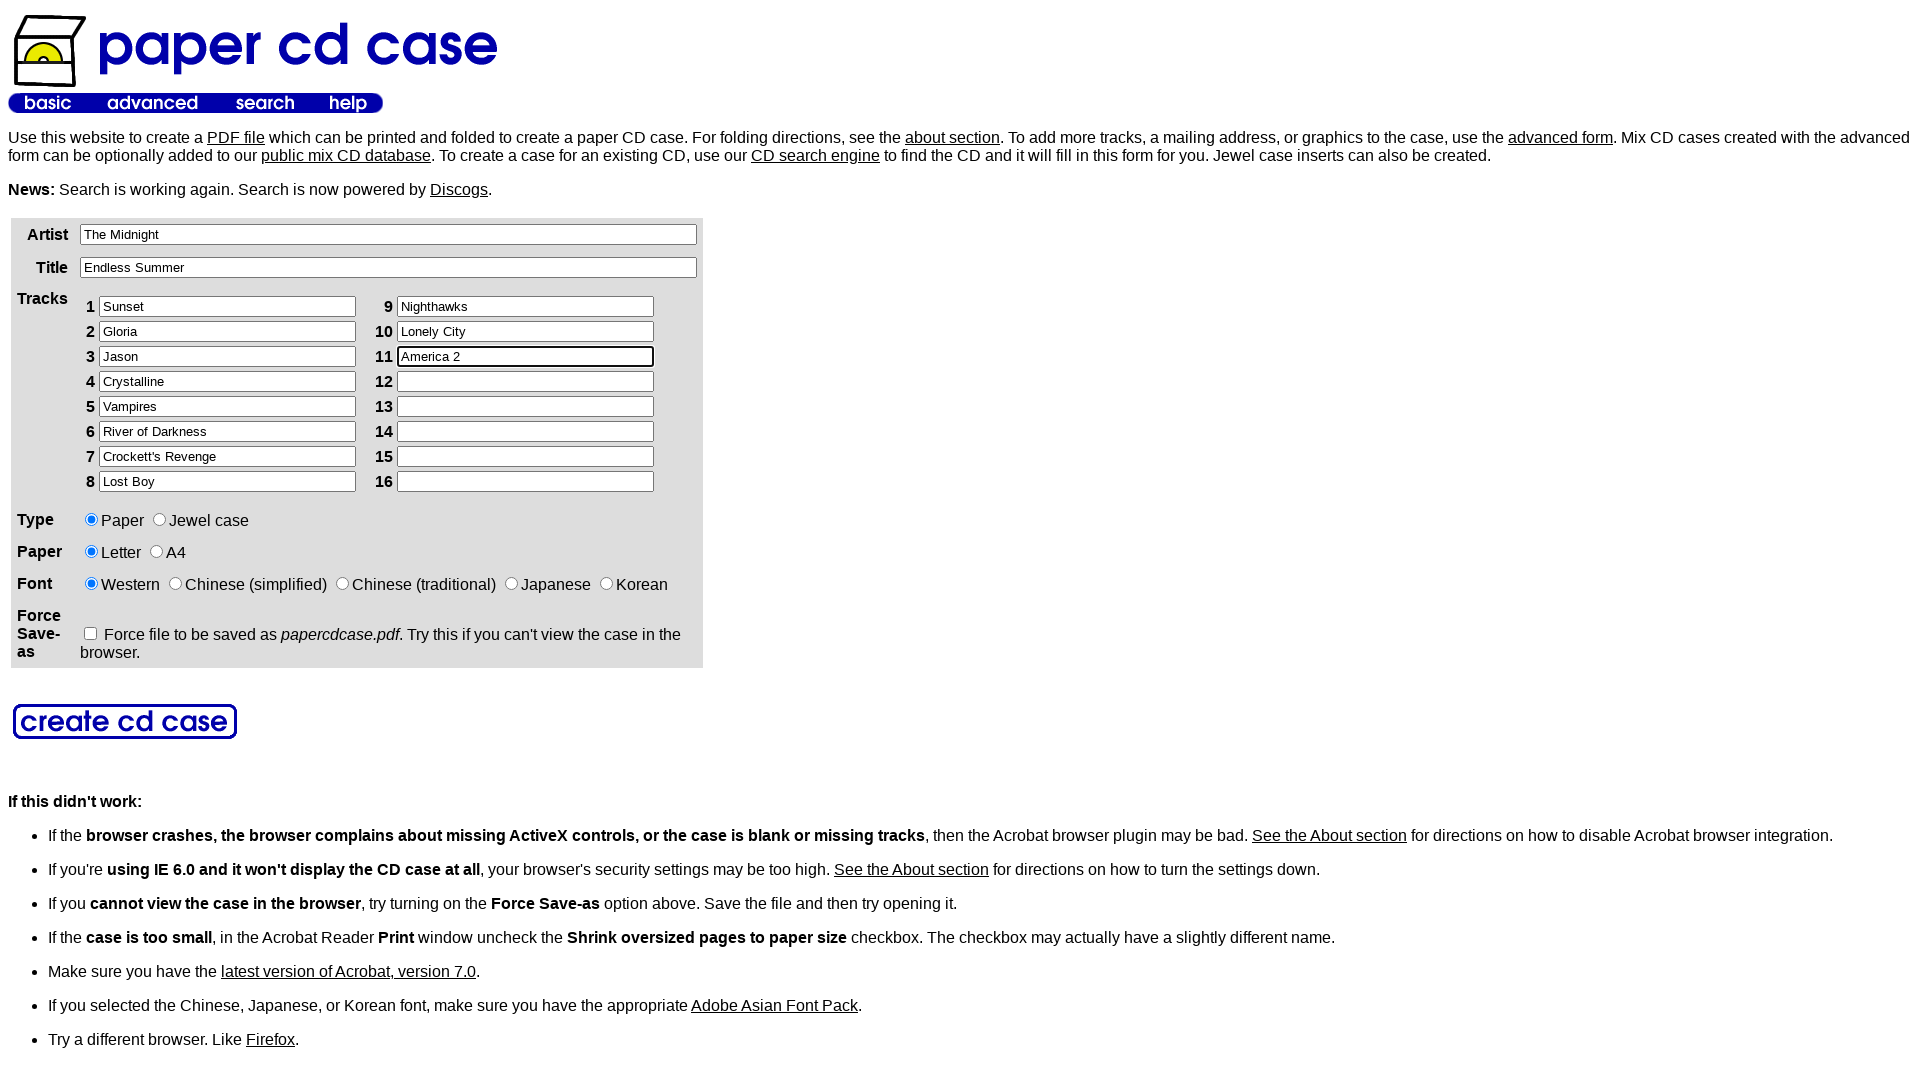

Filled track 12 in second column with 'Explorers' on xpath=/html/body/table[2]/tbody/tr/td[1]/div/form/table/tbody/tr[3]/td[2]/table/
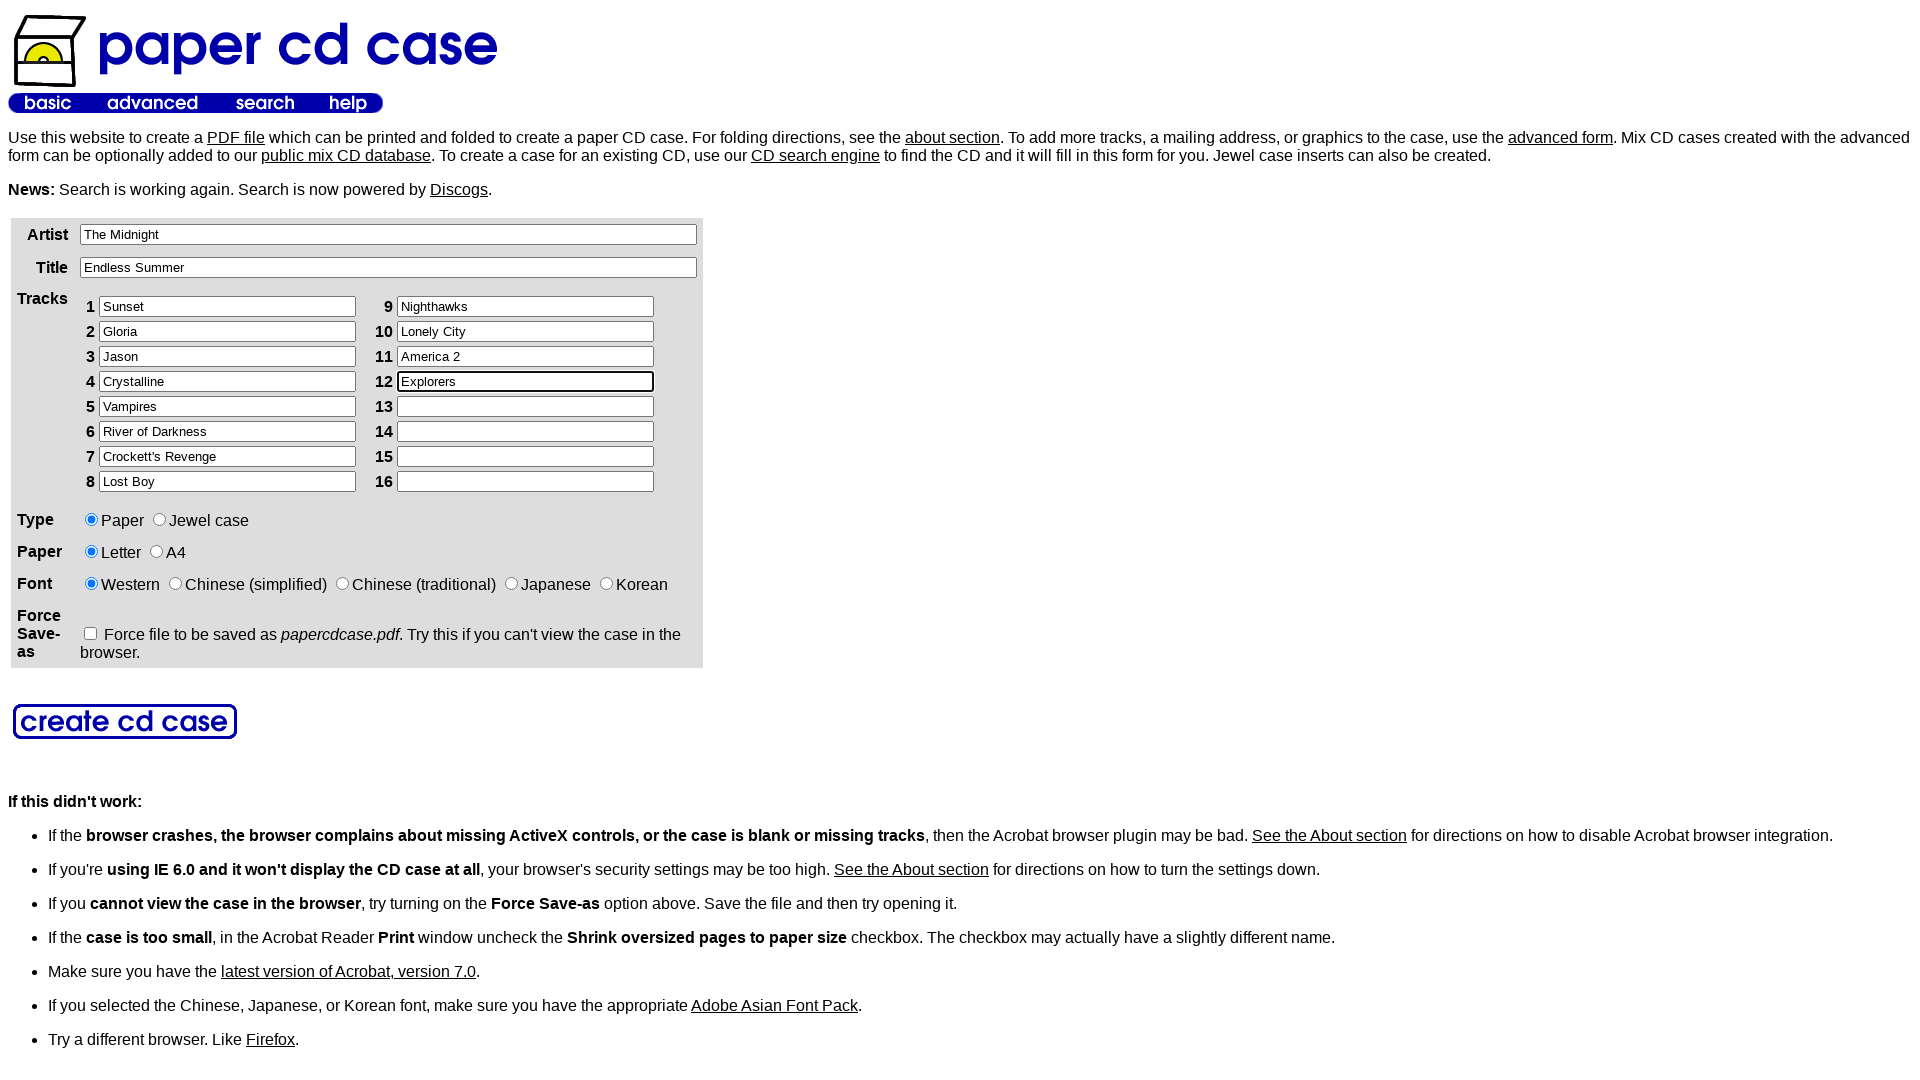

Filled track 13 in second column with 'Light Years' on xpath=/html/body/table[2]/tbody/tr/td[1]/div/form/table/tbody/tr[3]/td[2]/table/
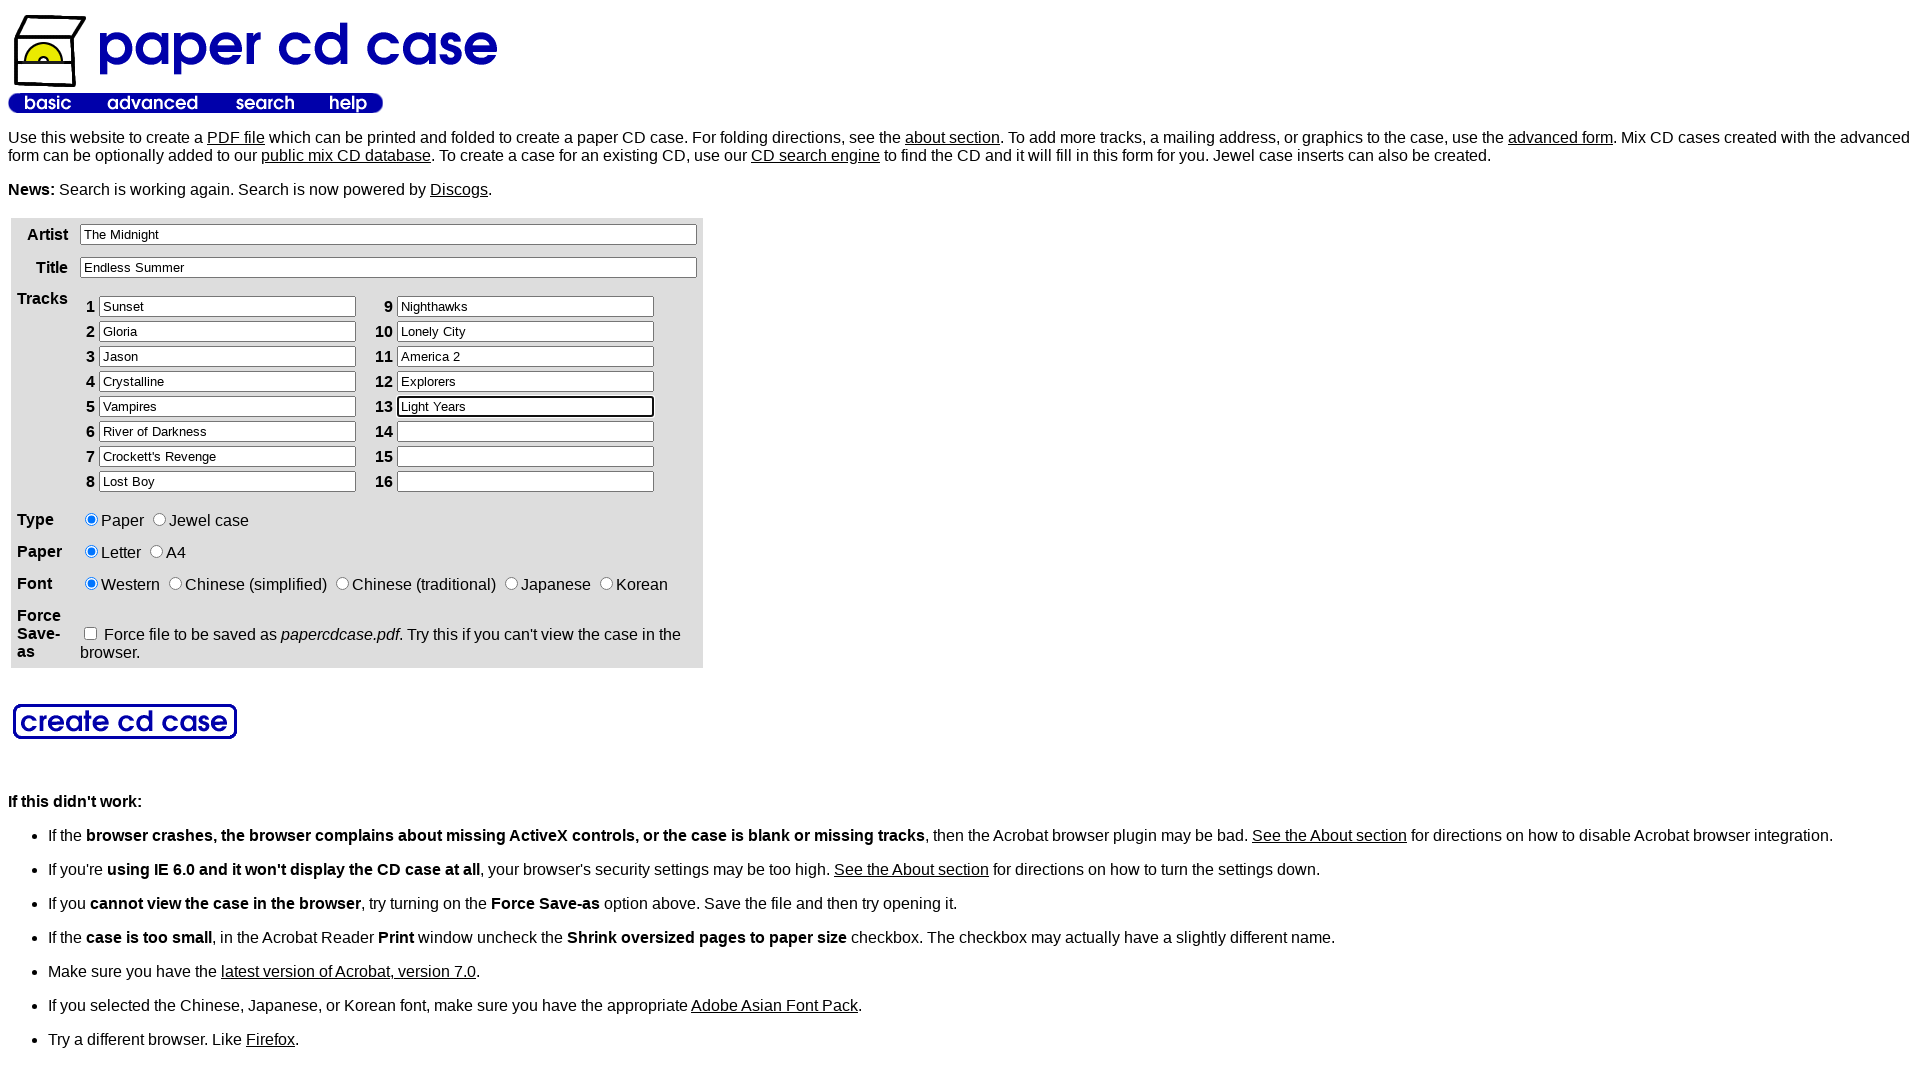

Filled track 14 in second column with 'Days of Thunder' on xpath=/html/body/table[2]/tbody/tr/td[1]/div/form/table/tbody/tr[3]/td[2]/table/
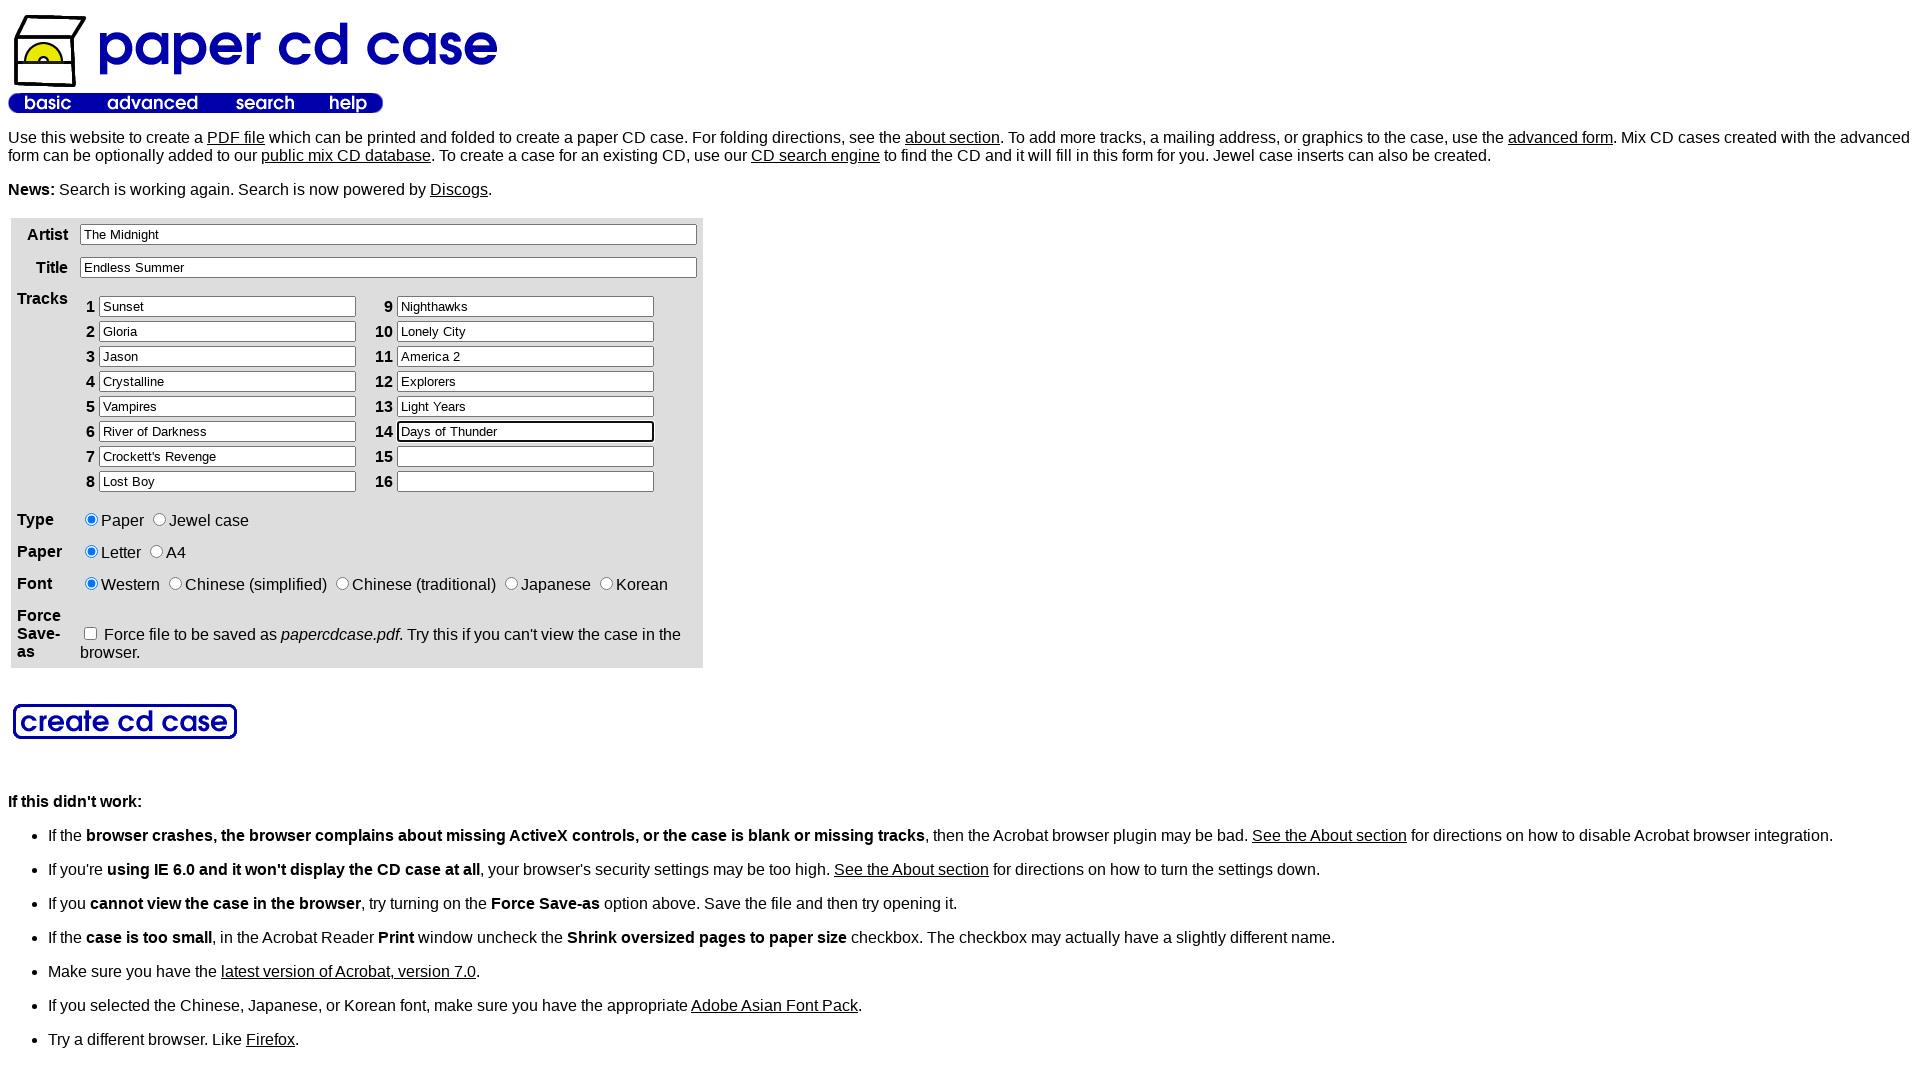

Filled track 15 in second column with 'Synthetic' on xpath=/html/body/table[2]/tbody/tr/td[1]/div/form/table/tbody/tr[3]/td[2]/table/
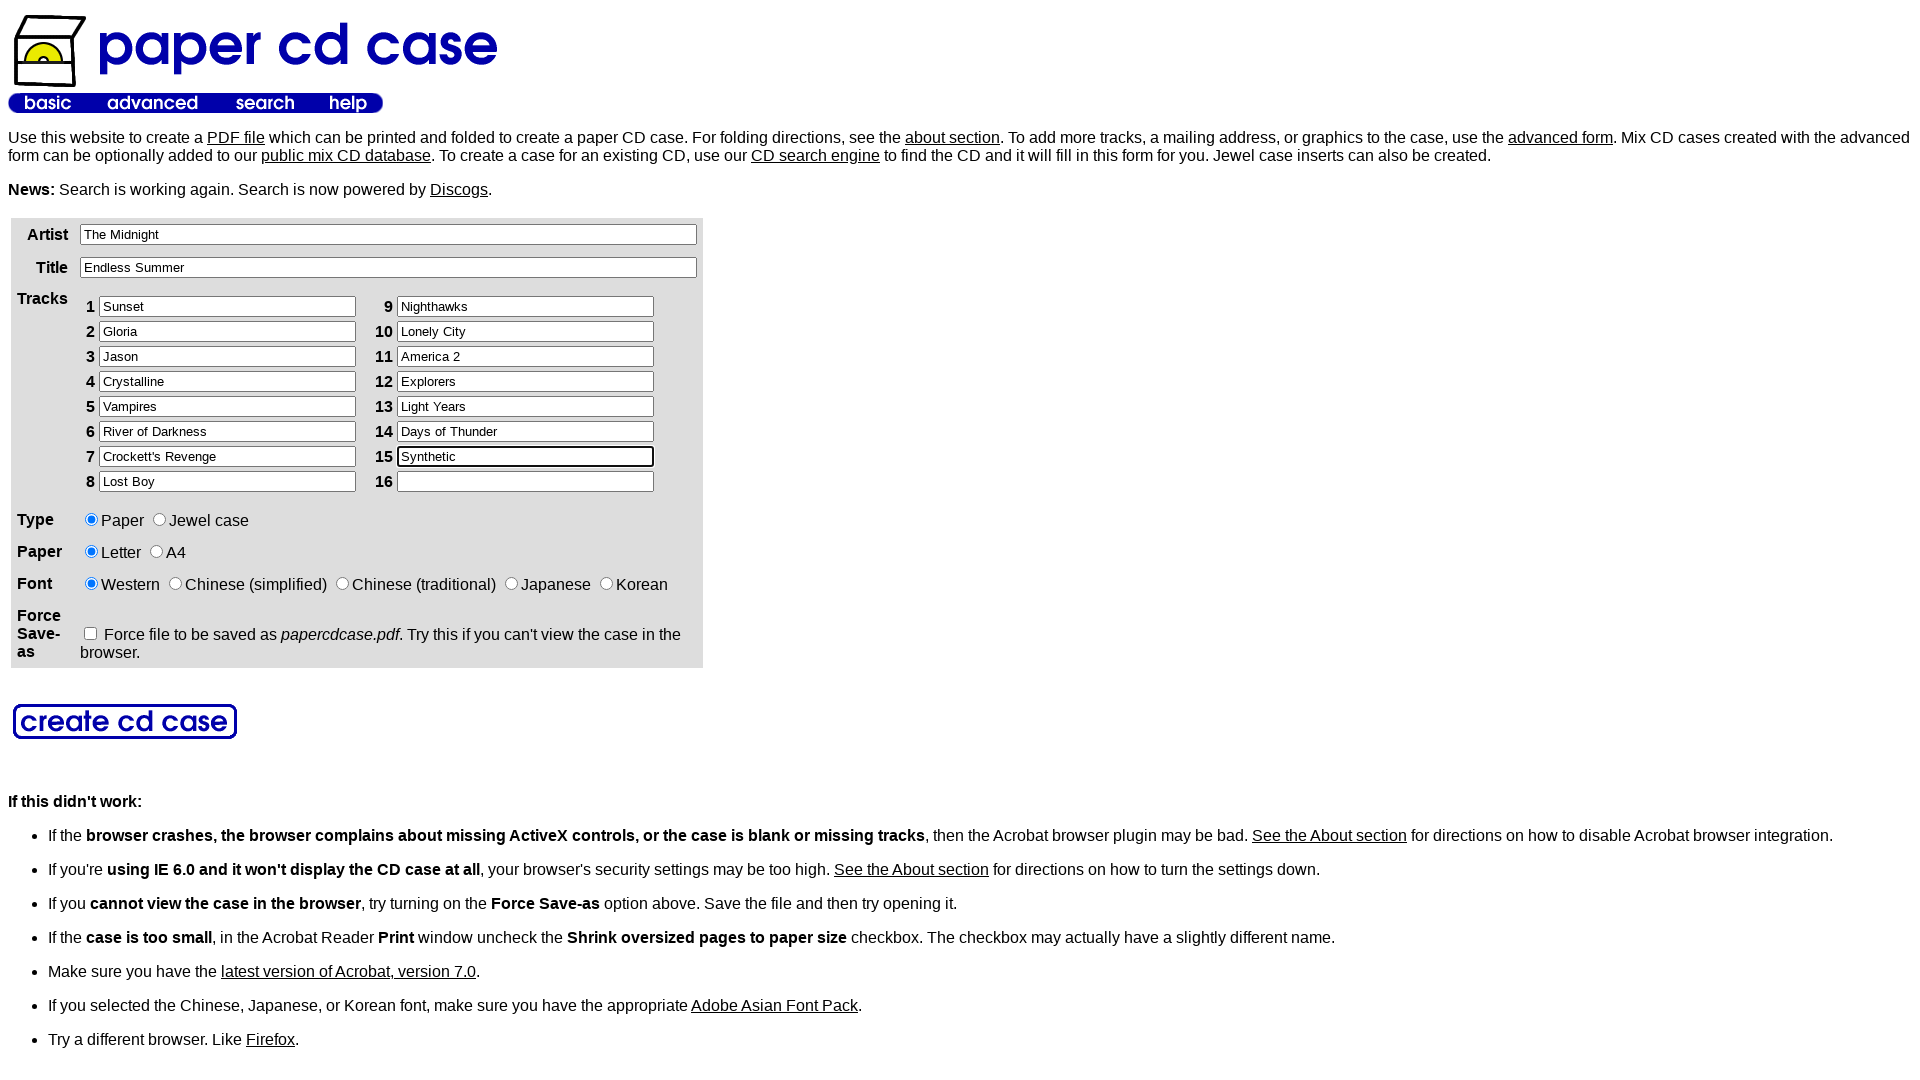

Filled track 16 in second column with 'Nocturnal' on xpath=/html/body/table[2]/tbody/tr/td[1]/div/form/table/tbody/tr[3]/td[2]/table/
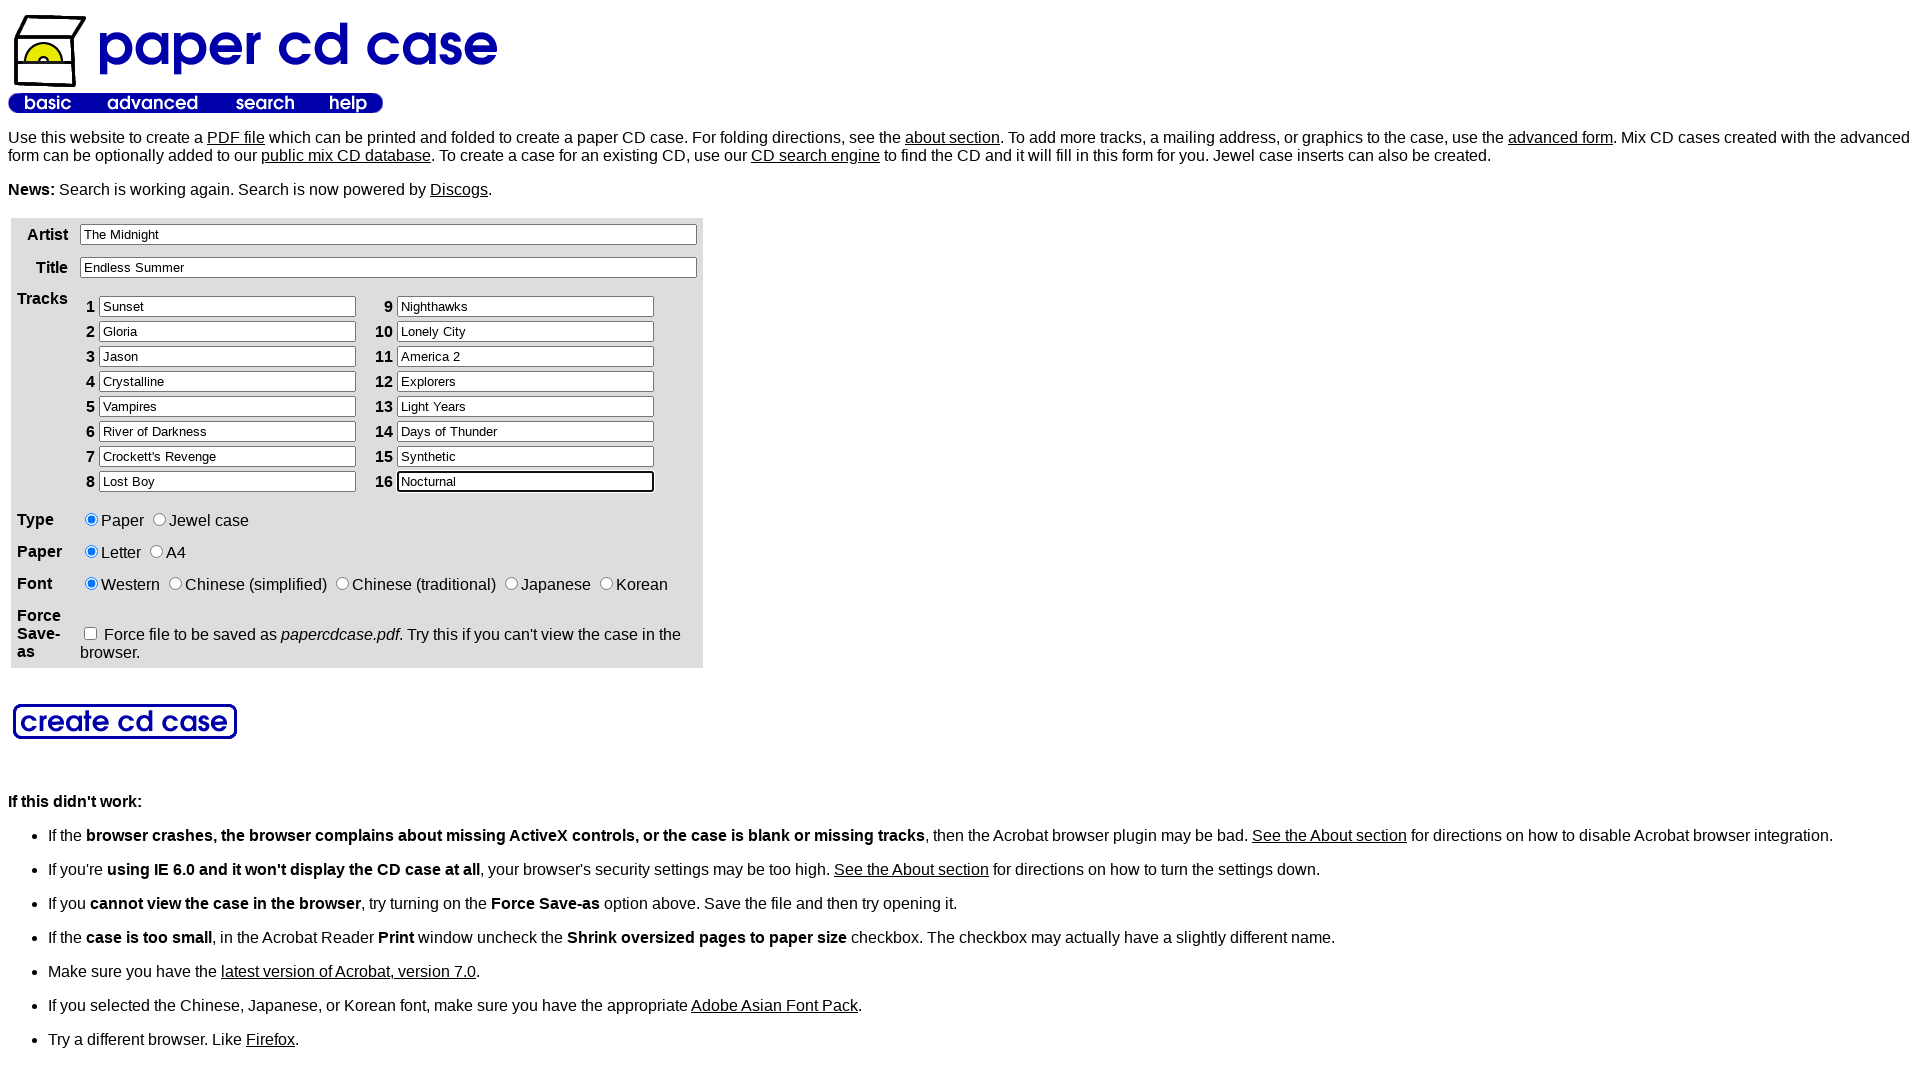

Selected second option for paper type at (160, 520) on xpath=/html/body/table[2]/tbody/tr/td[1]/div/form/table/tbody/tr[4]/td[2]/input[
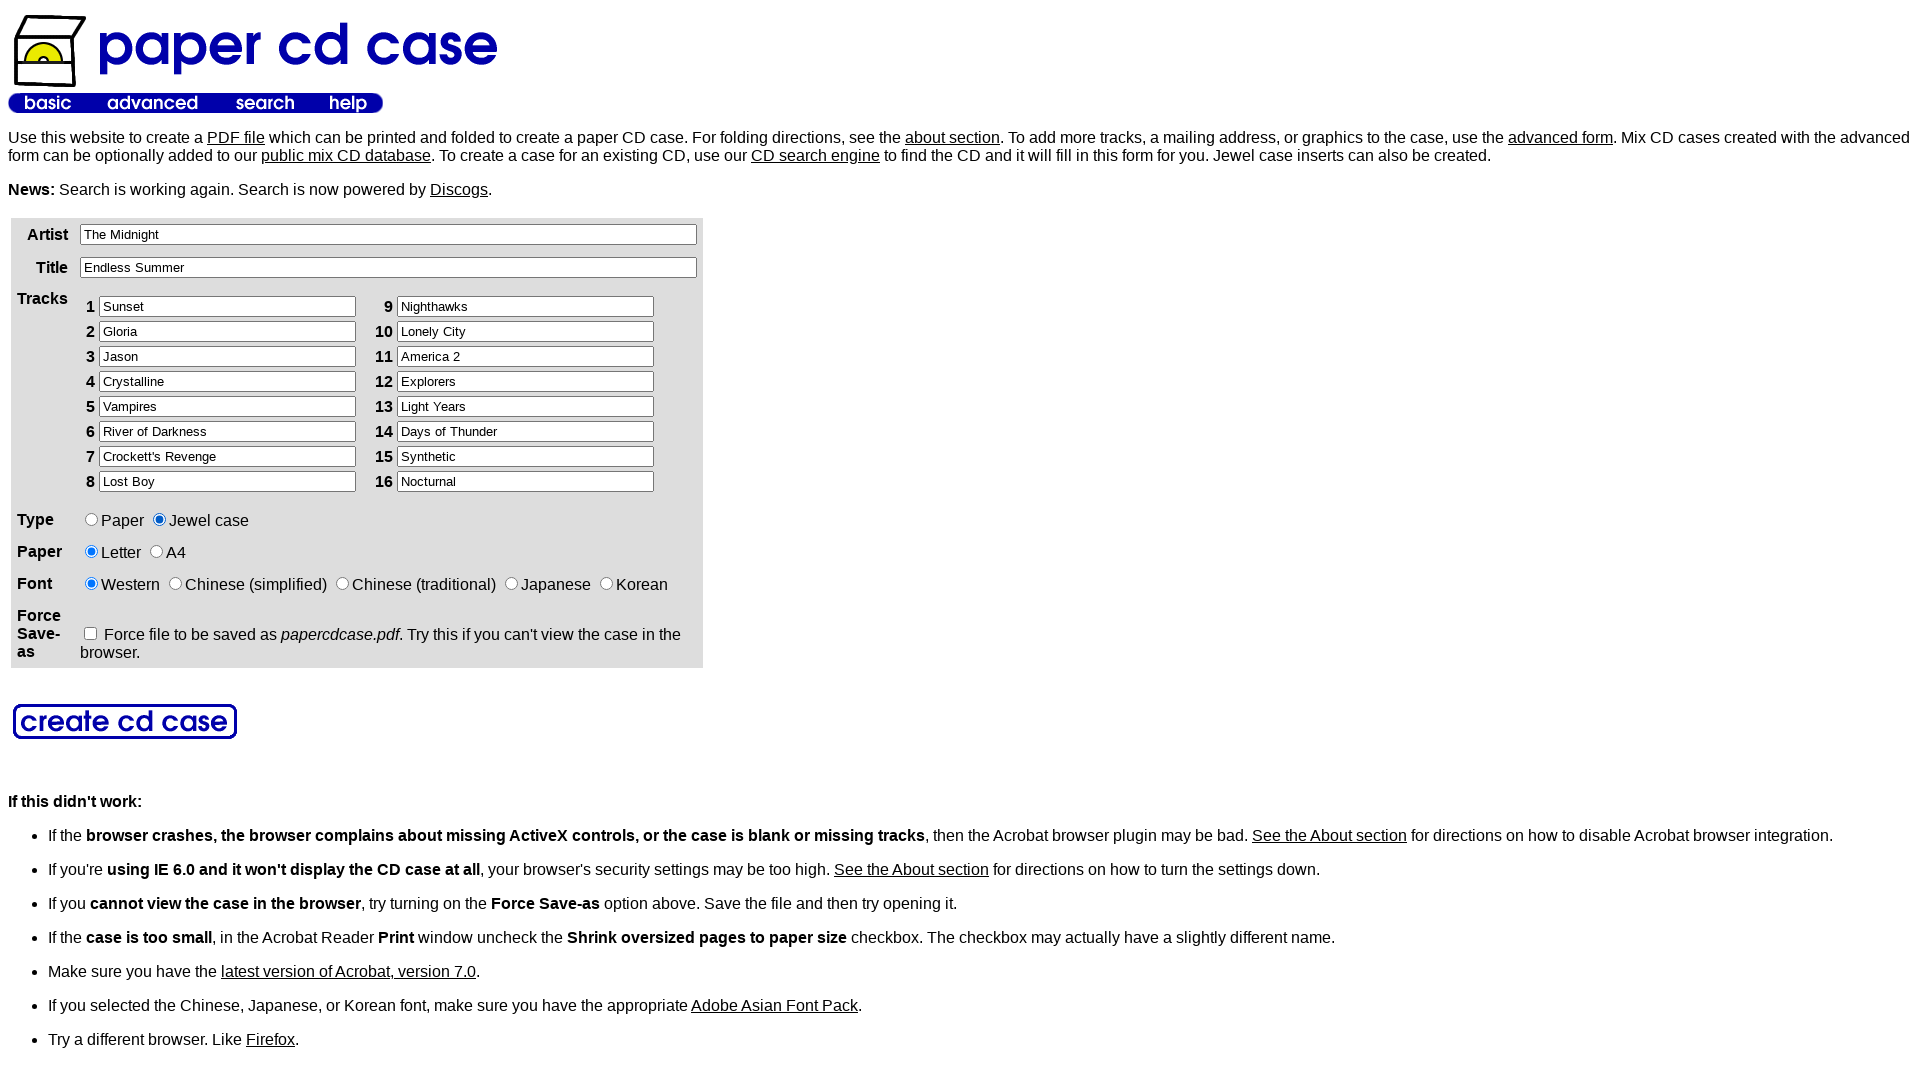

Selected second option for case type at (156, 552) on xpath=/html/body/table[2]/tbody/tr/td[1]/div/form/table/tbody/tr[5]/td[2]/input[
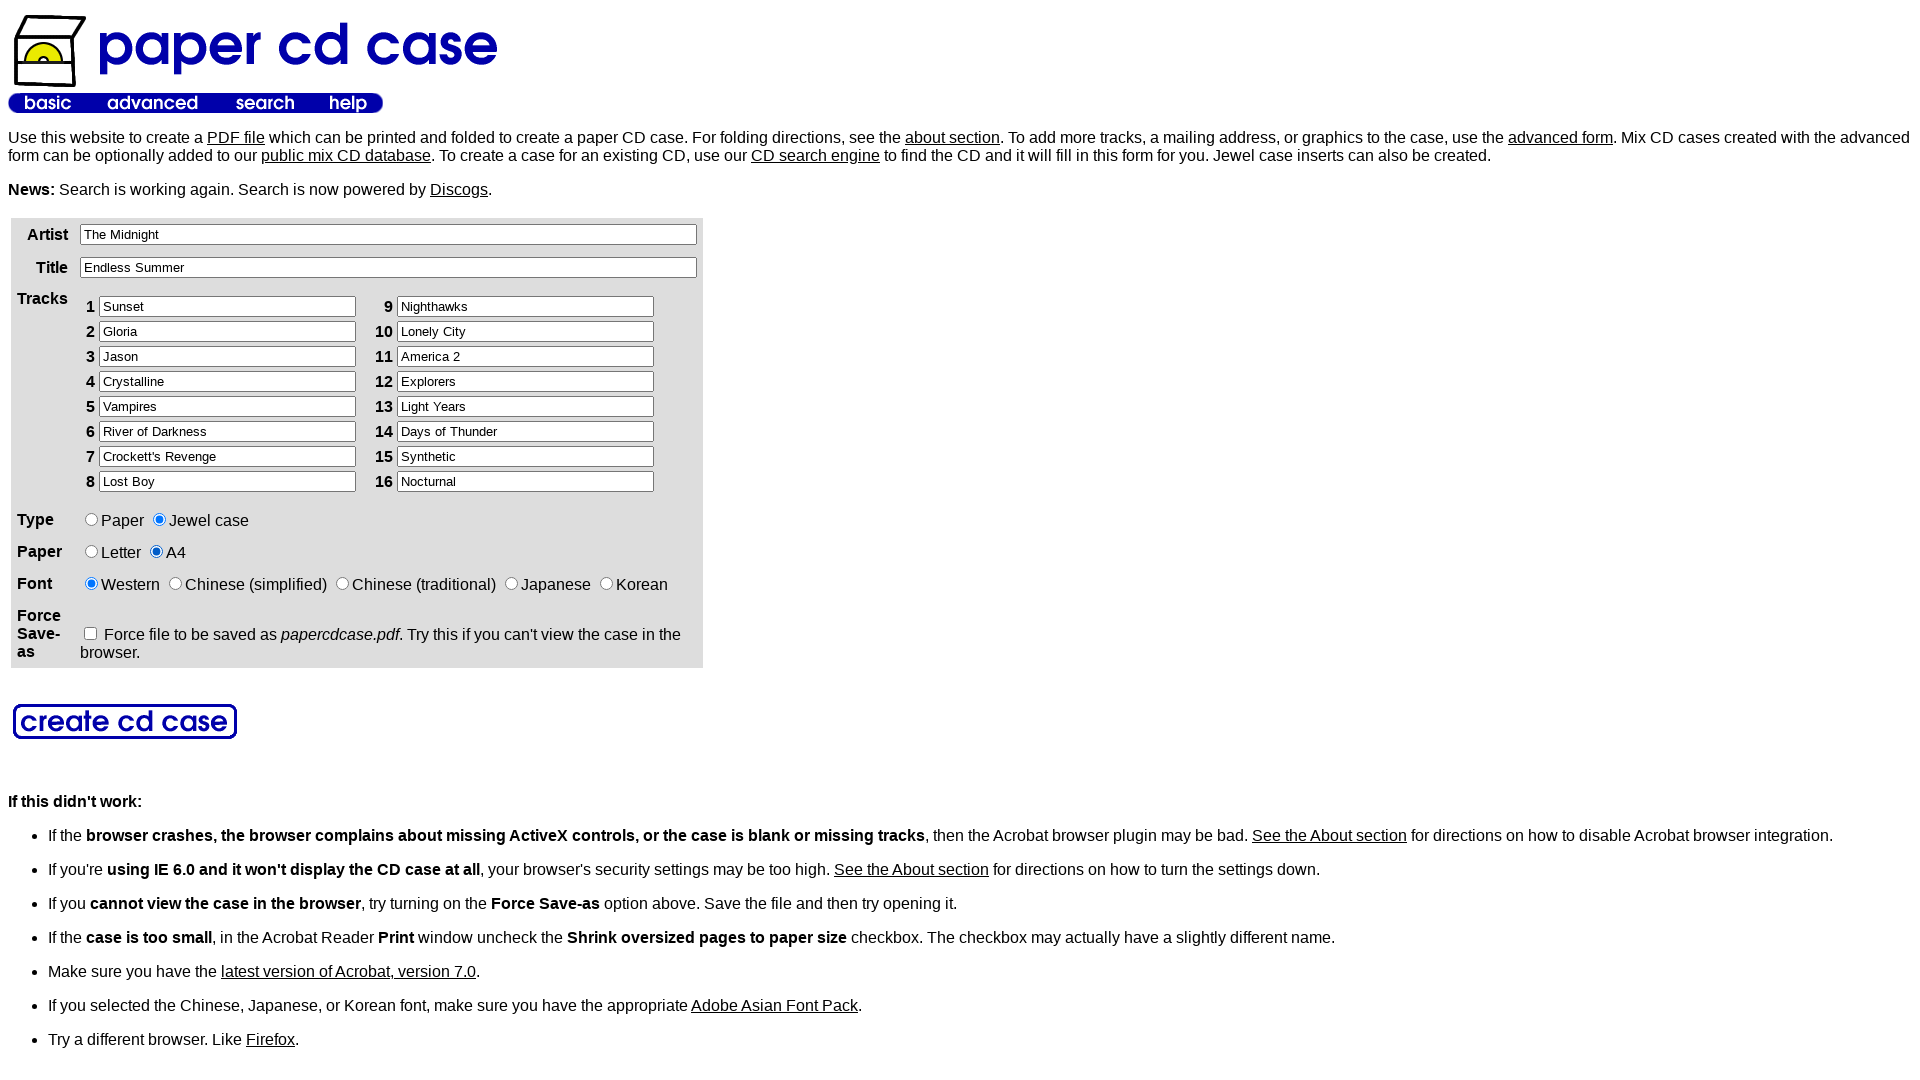

Clicked submit button to generate CD cover PDF at (125, 721) on xpath=/html/body/table[2]/tbody/tr/td[1]/div/form/p/input
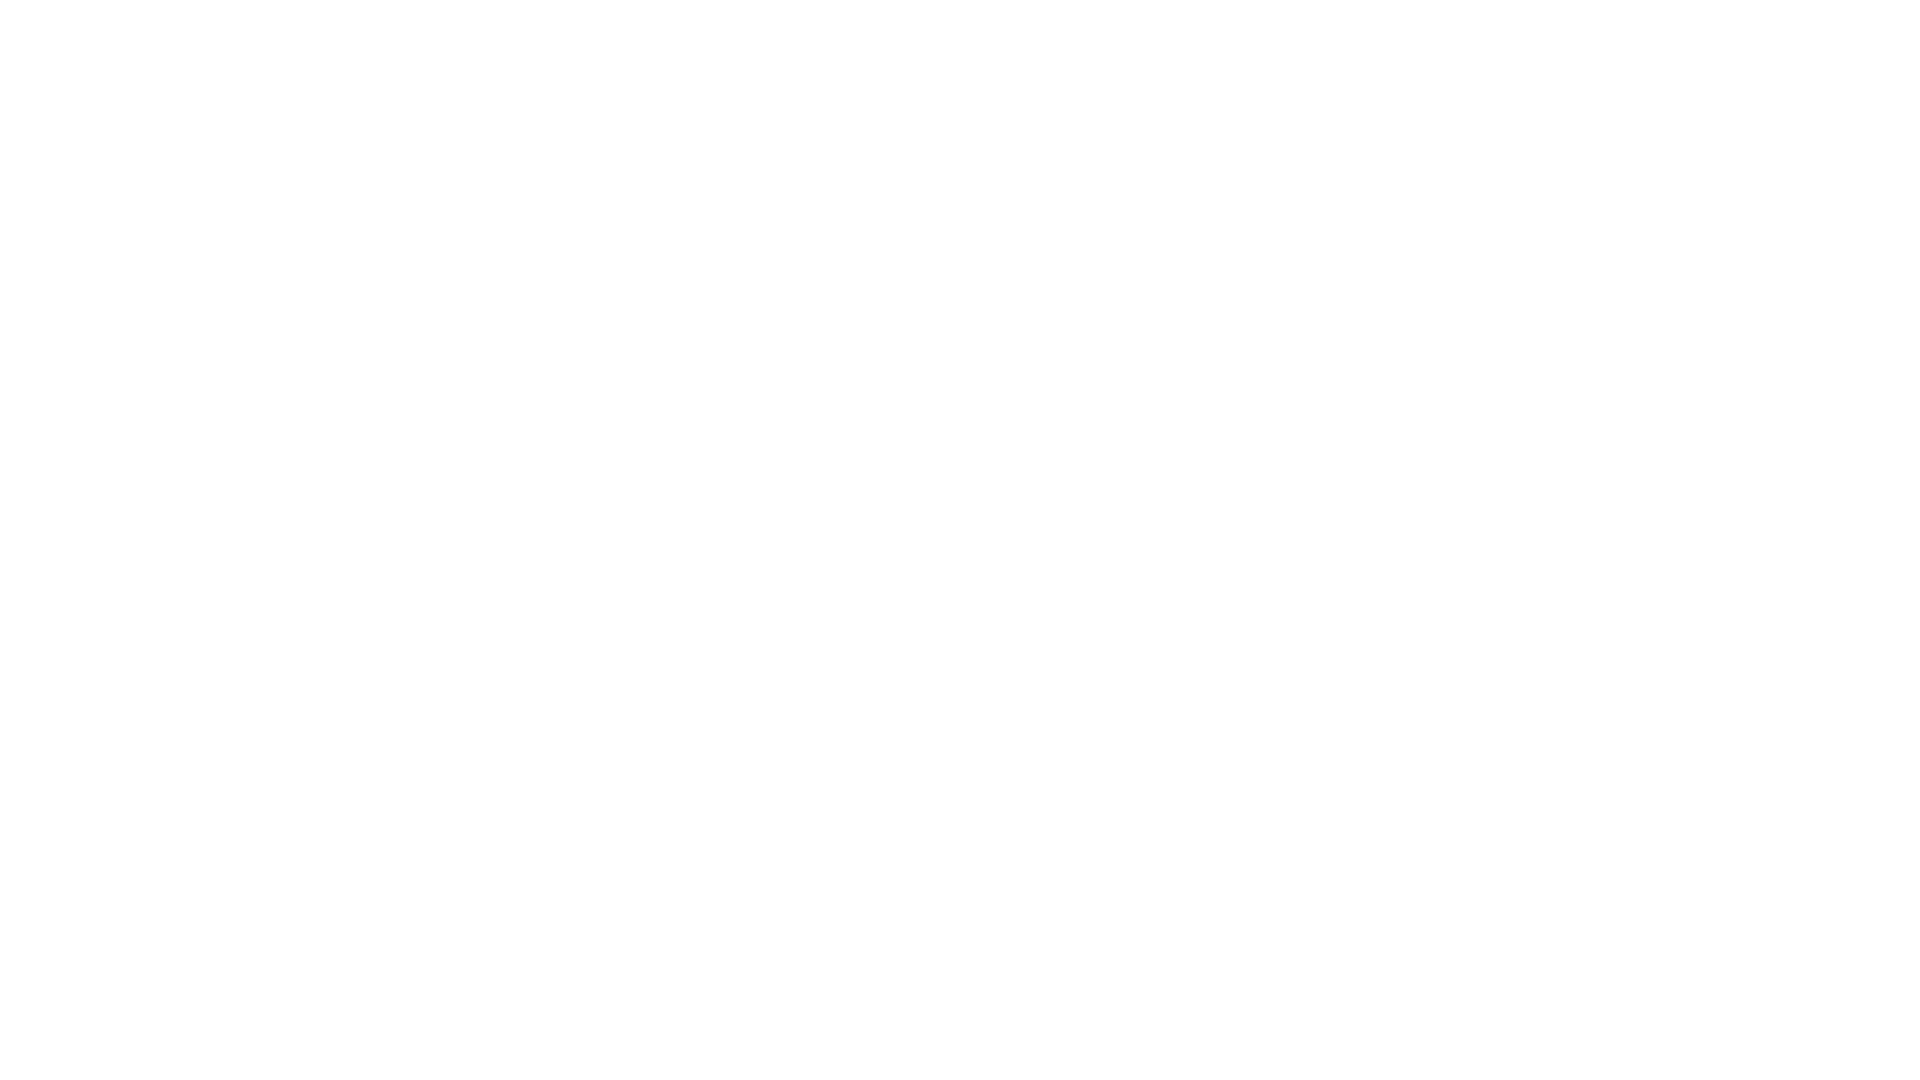

Waited 5 seconds for PDF generation to complete
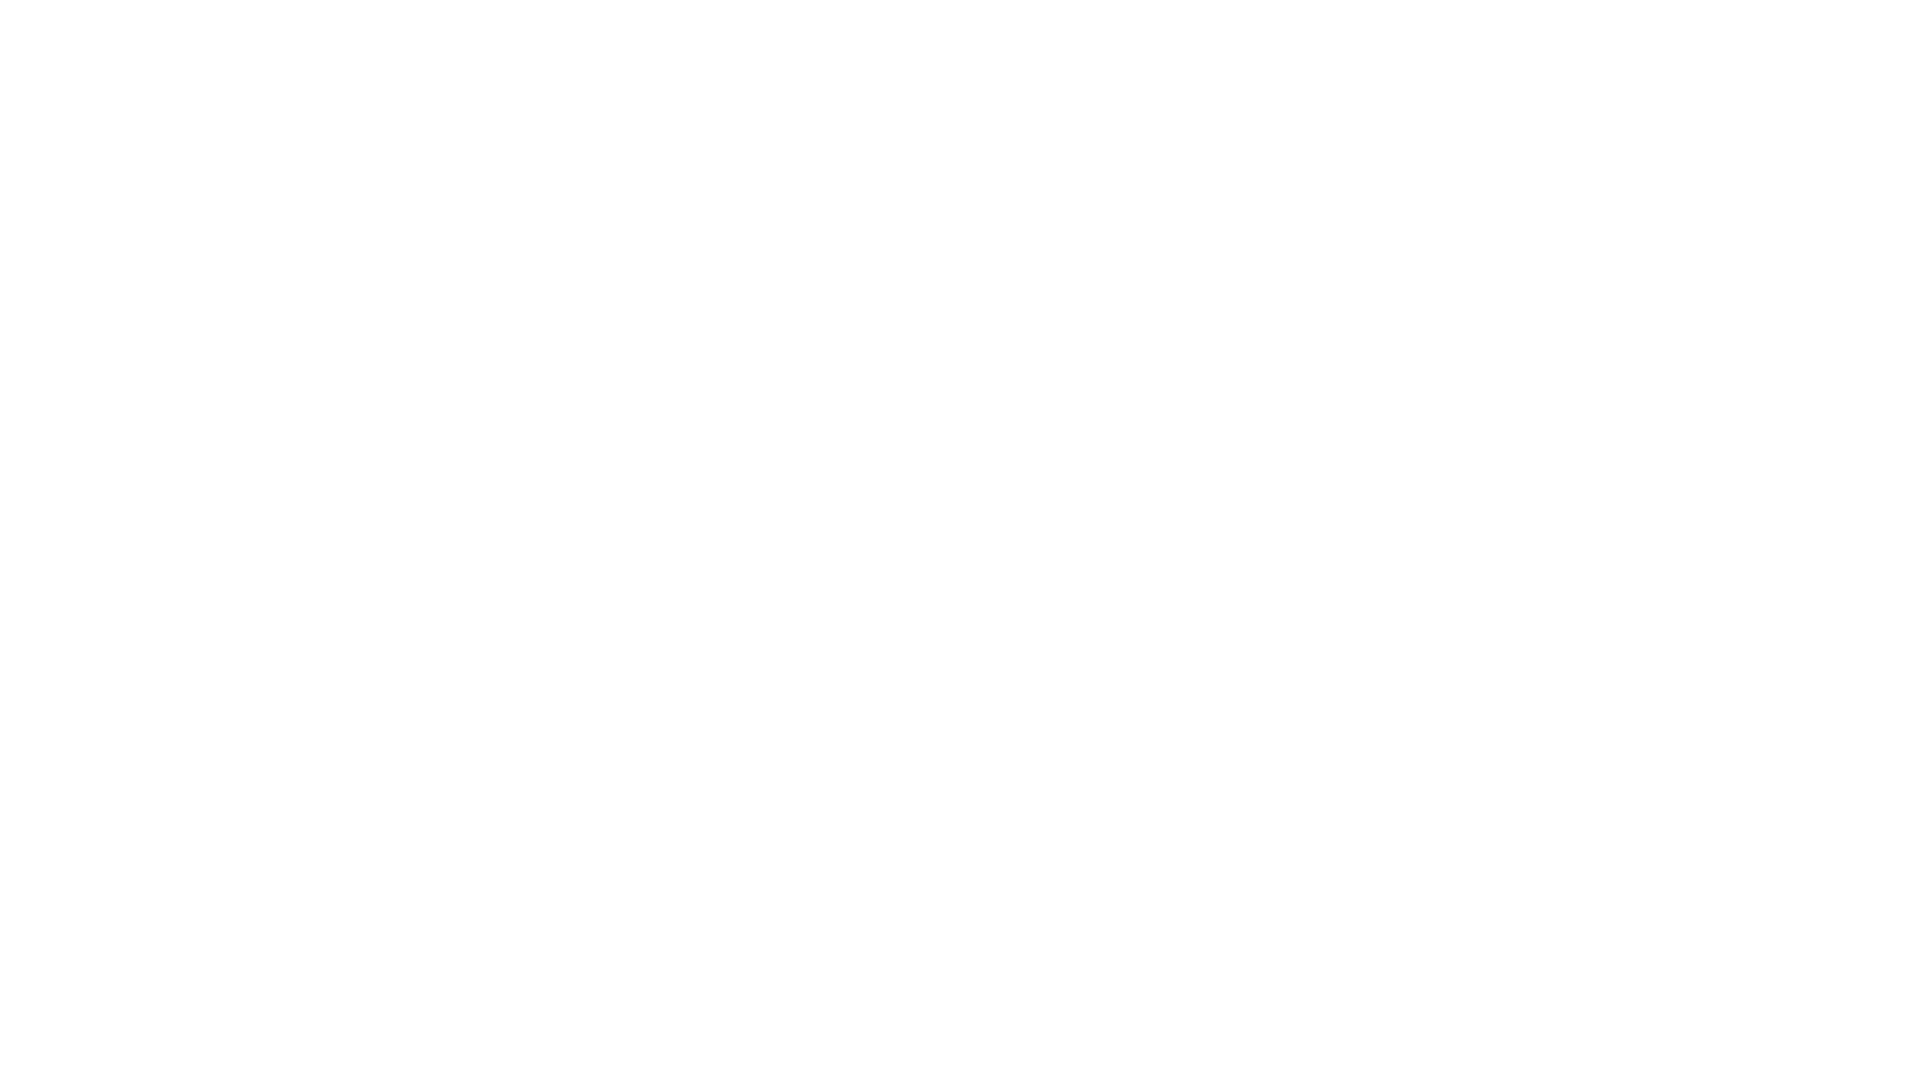

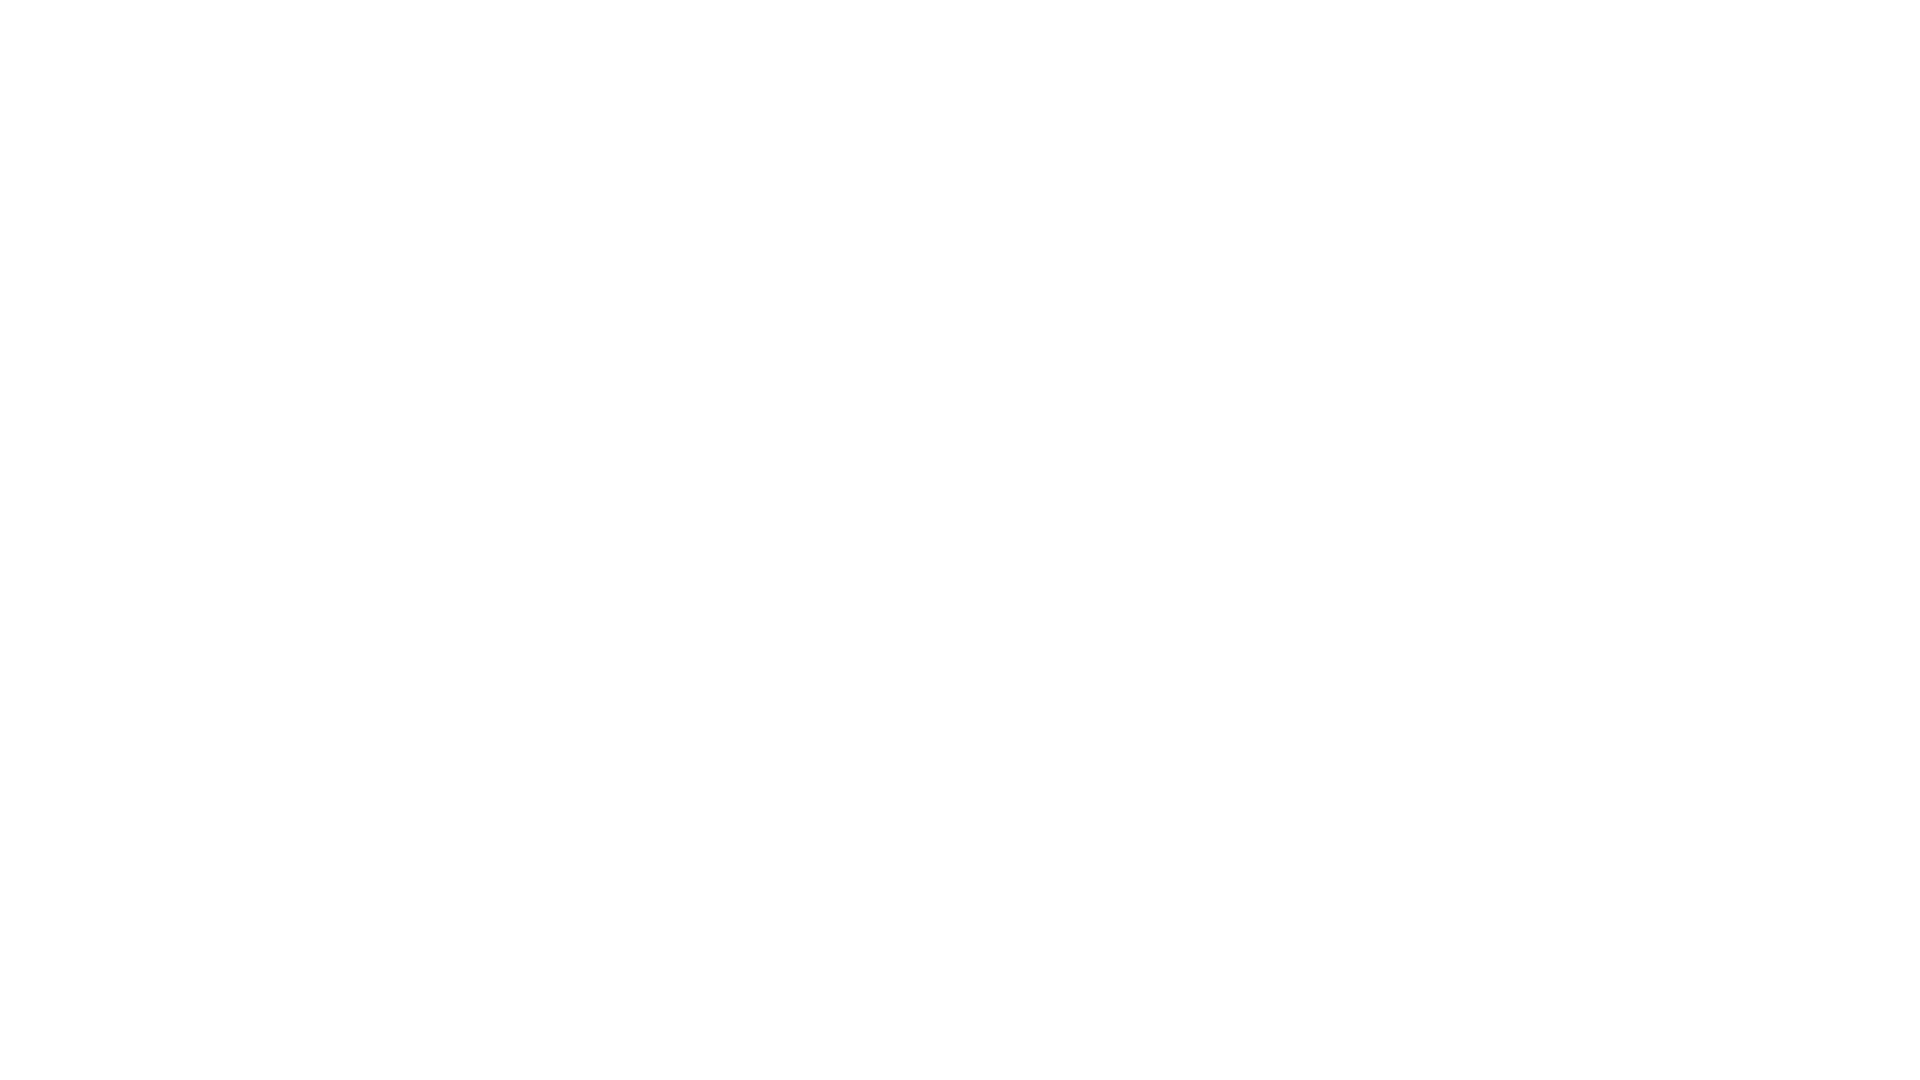